Tests infinite scrolling functionality on a book listing page by continuously scrolling down until a specific book title is found or the end of the page is reached

Starting URL: https://www.booksbykilo.in/new-books?pricerange=201to500

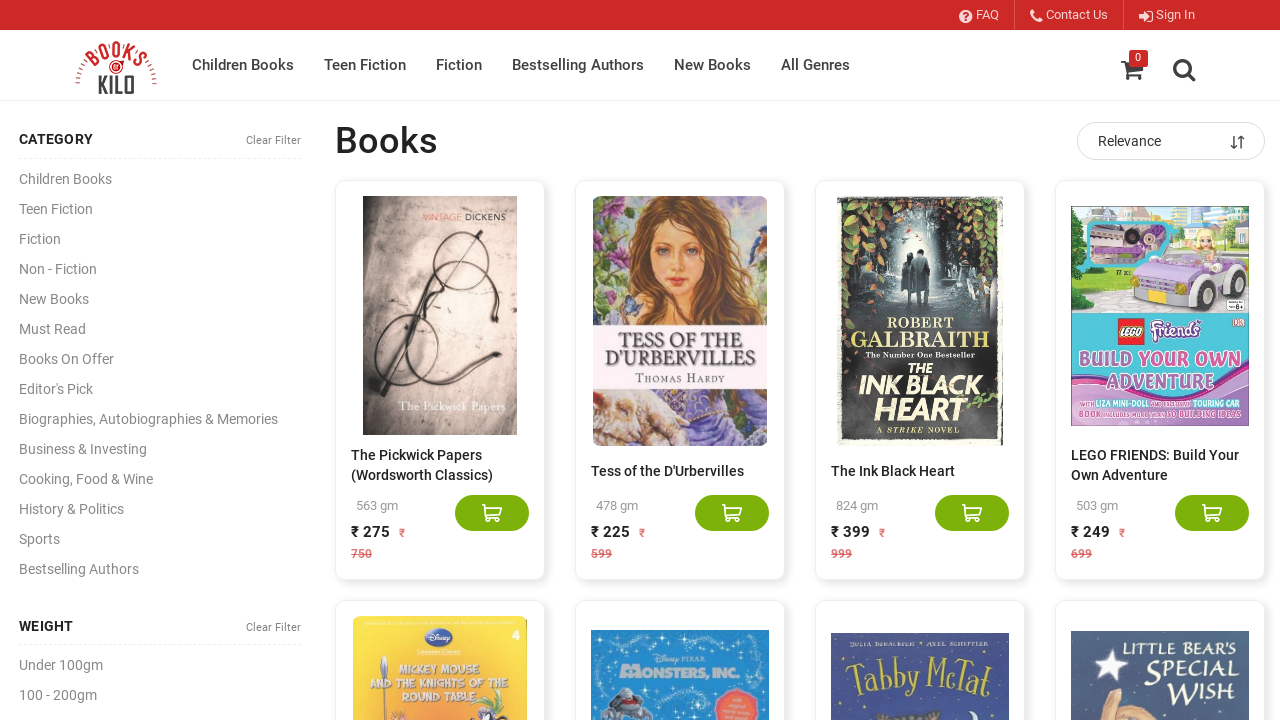

Set default timeout to 90 seconds for infinite scrolling test
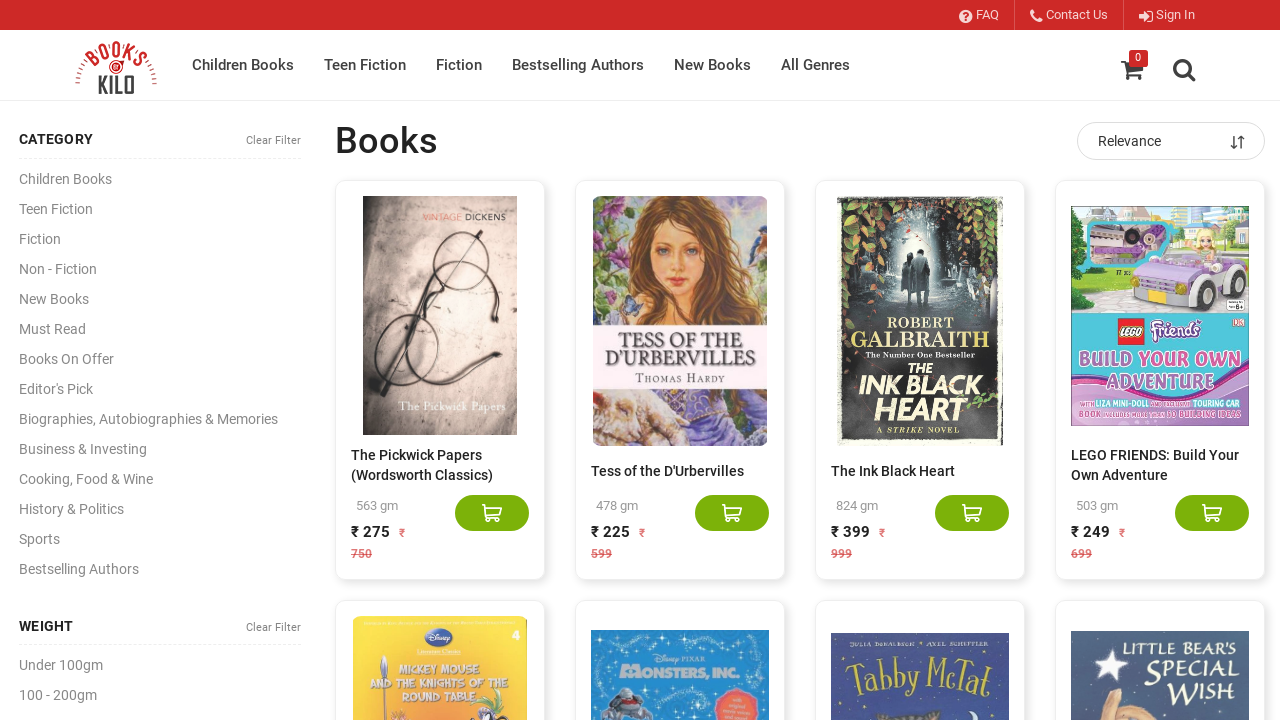

Retrieved all book titles currently loaded on the page
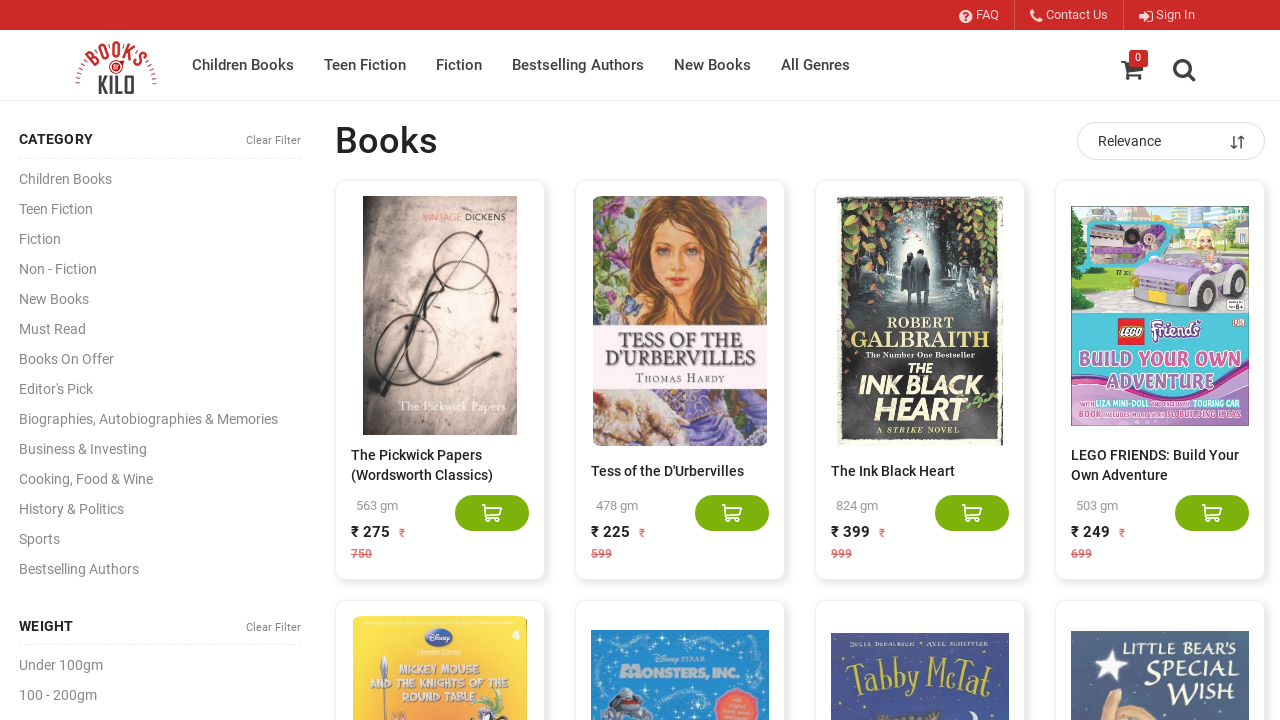

Scrolled down to the bottom of the page
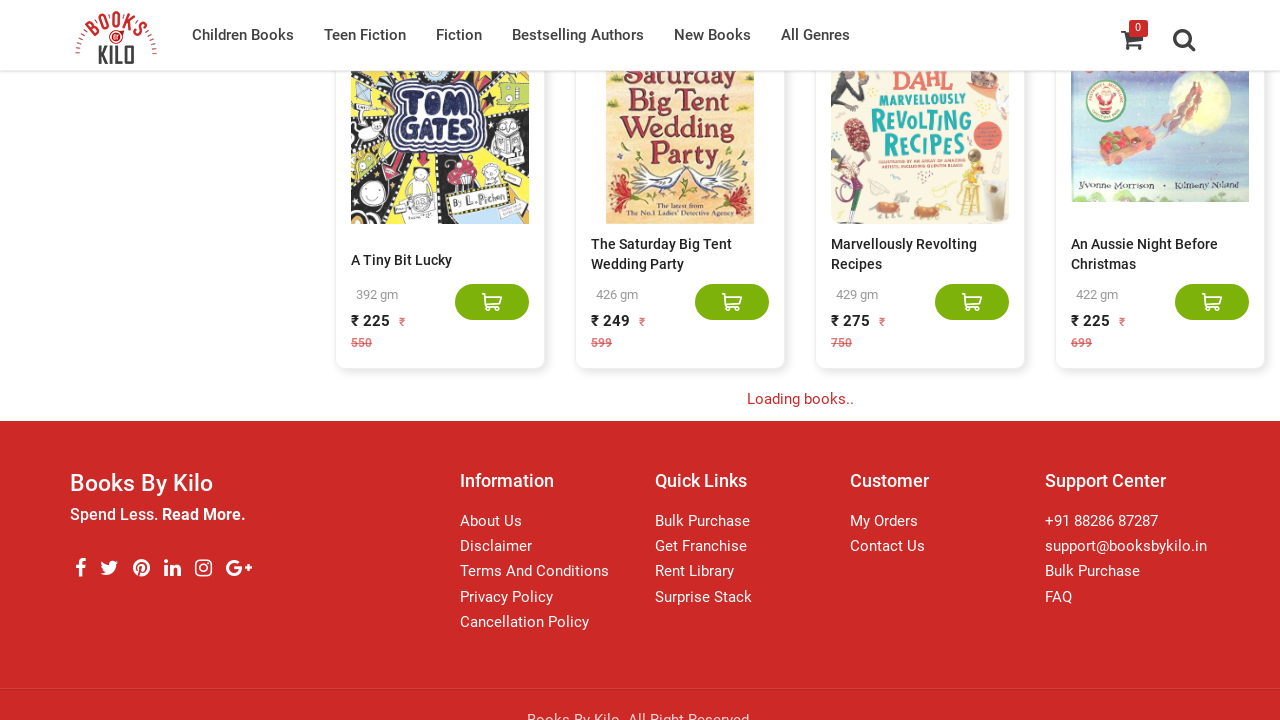

Waited 2 seconds for new content to load
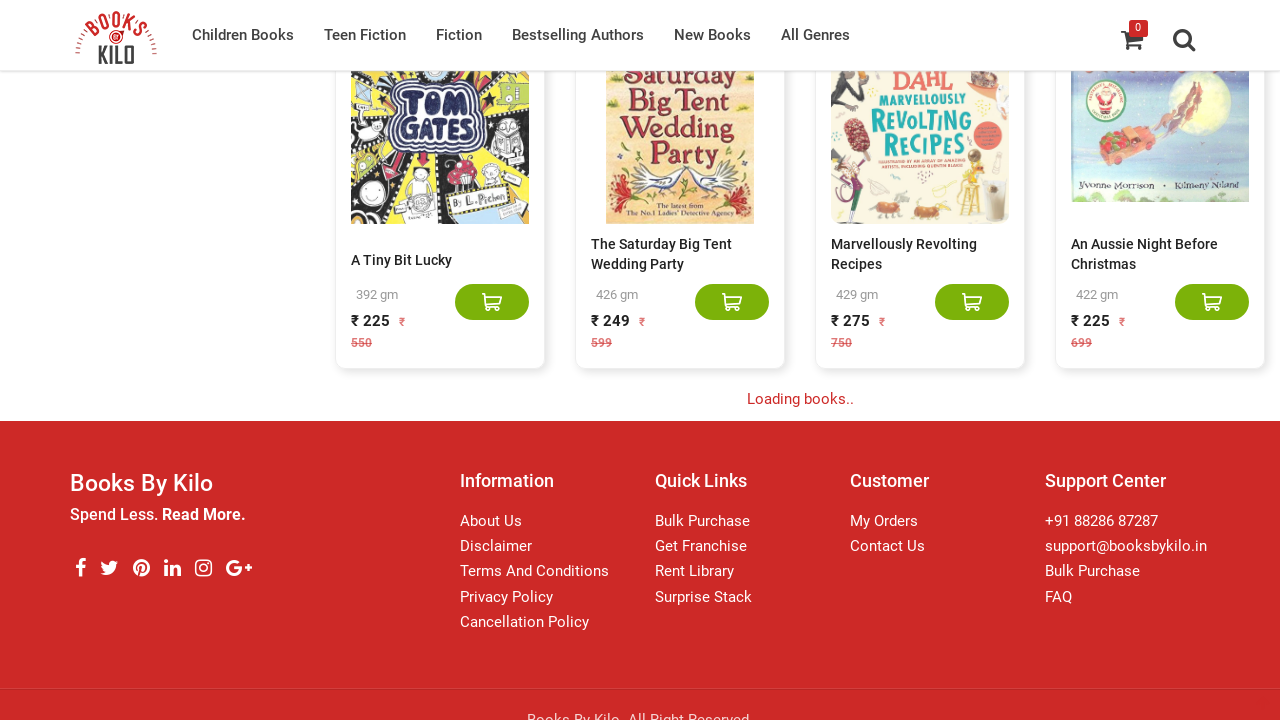

Captured current page height: 2642
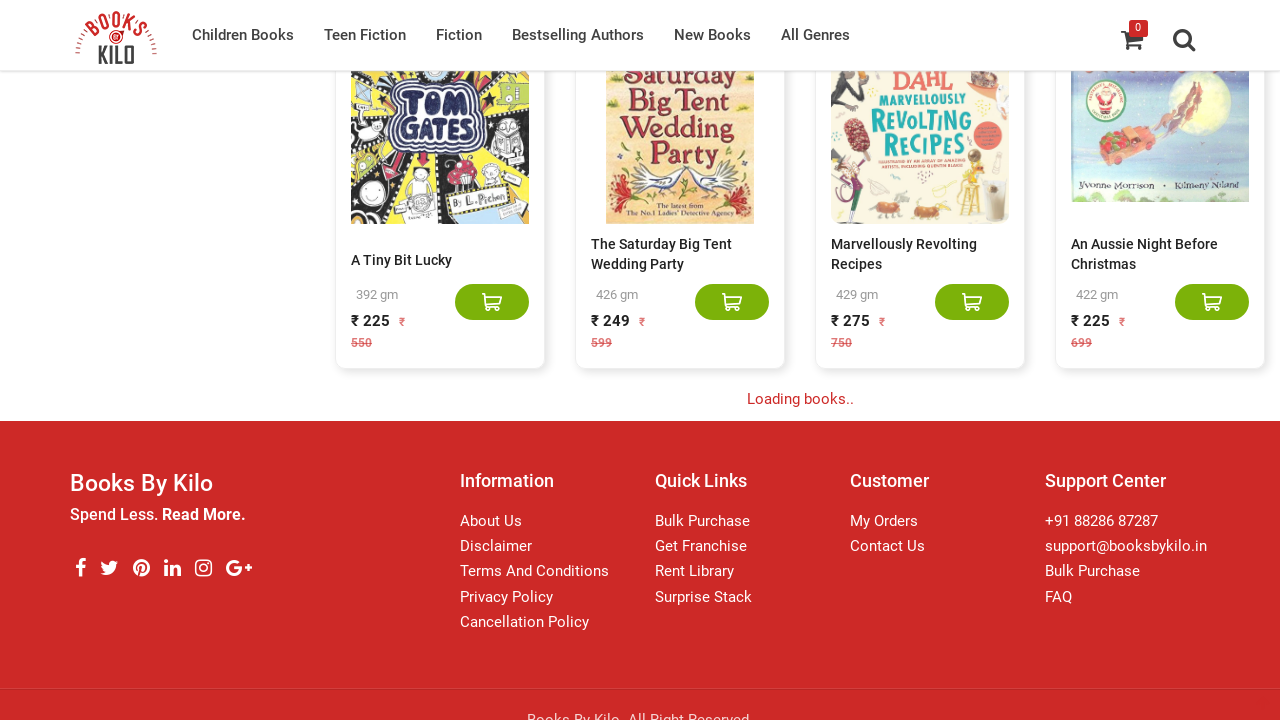

Retrieved all book titles currently loaded on the page
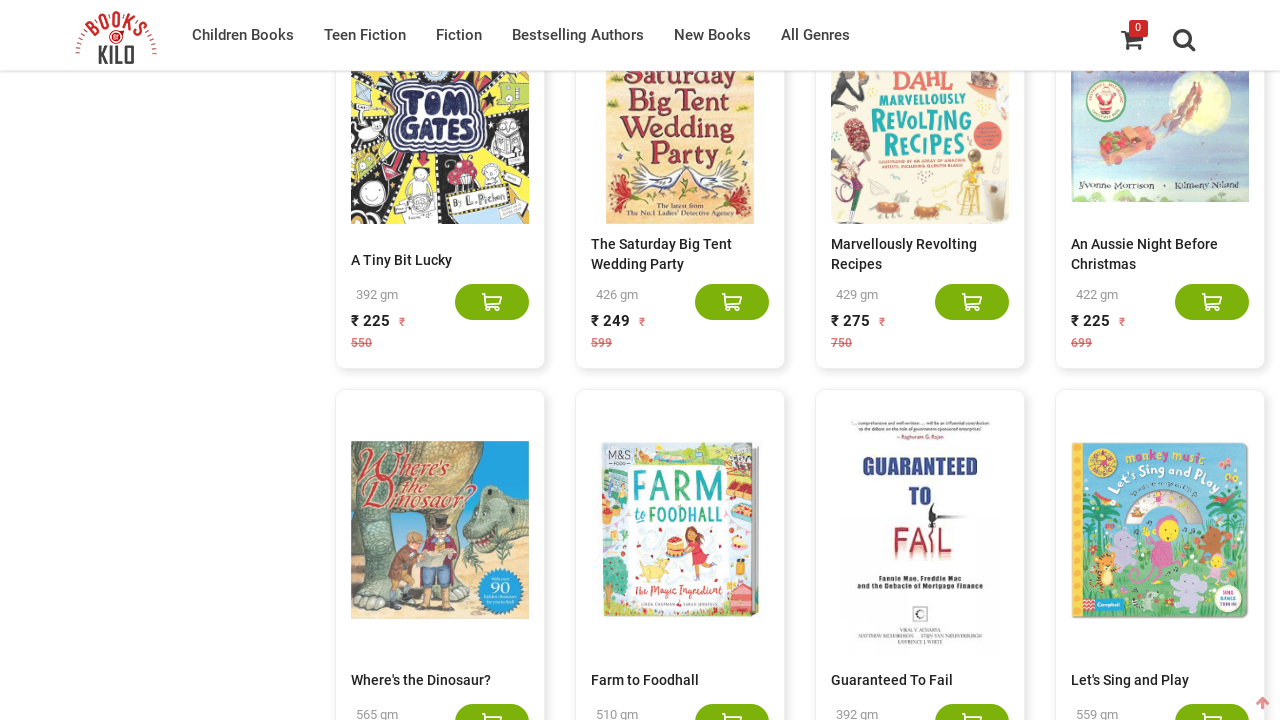

Scrolled down to the bottom of the page
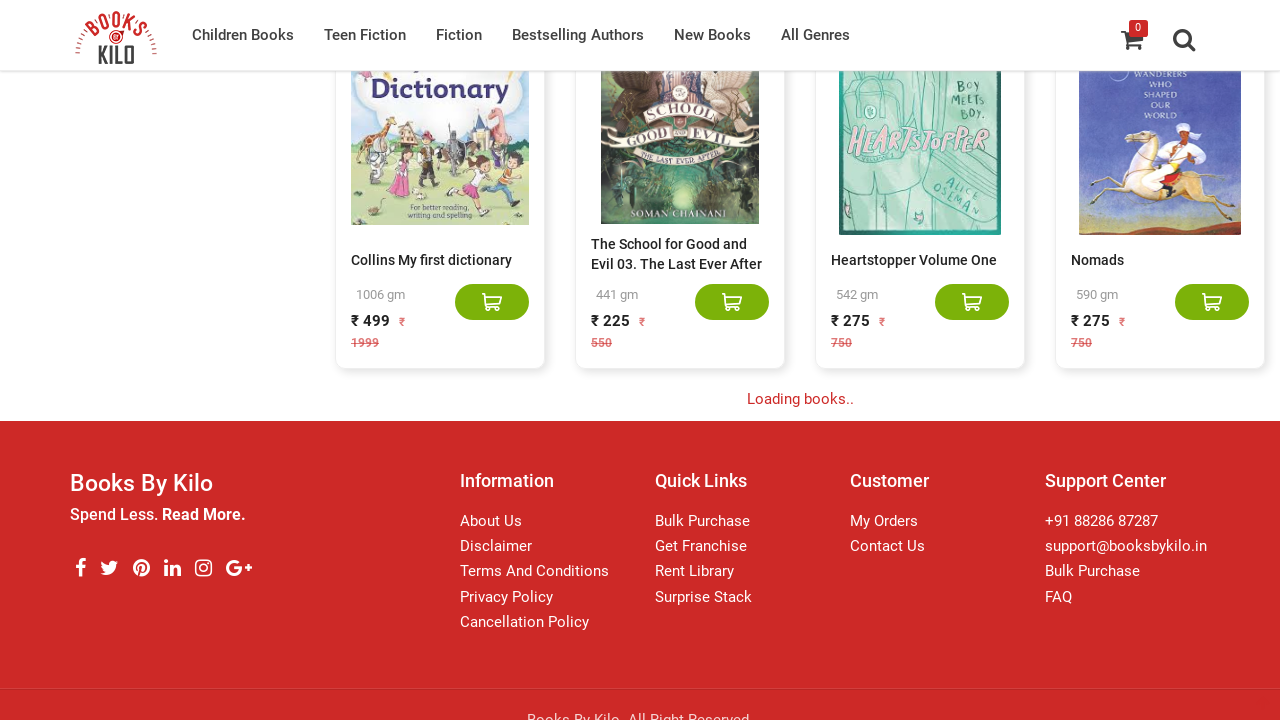

Waited 2 seconds for new content to load
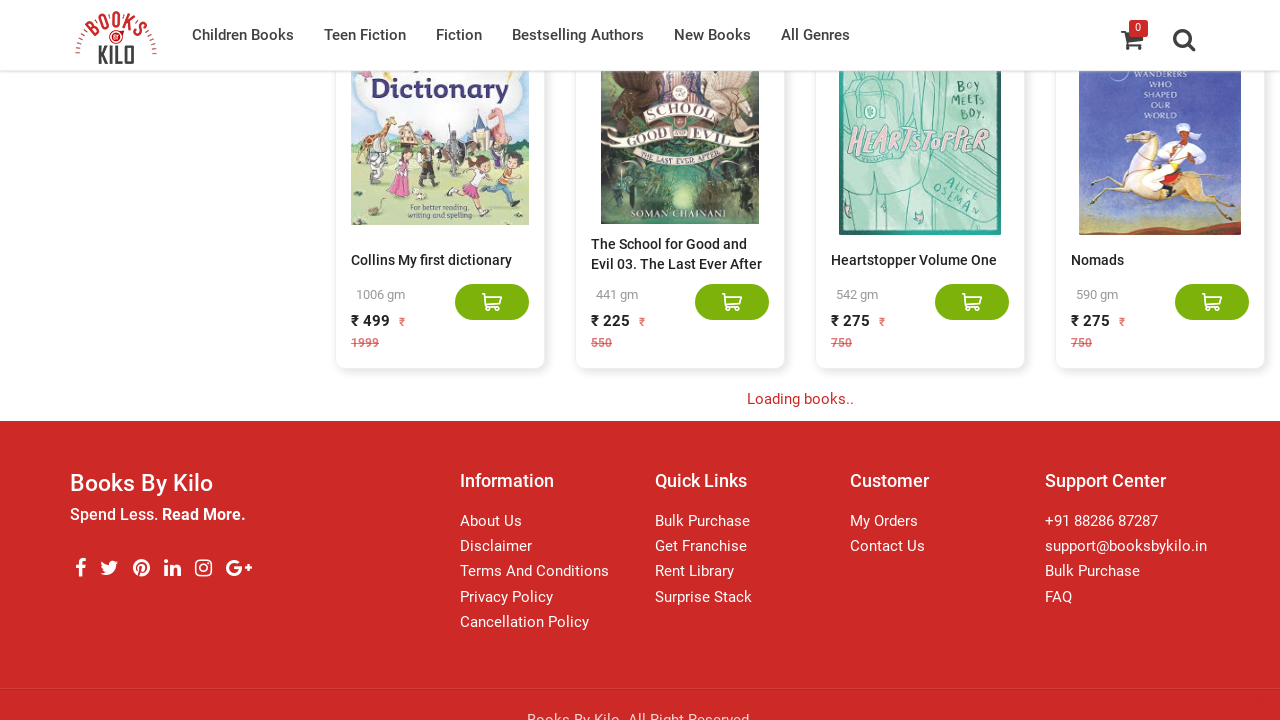

Captured current page height: 4742
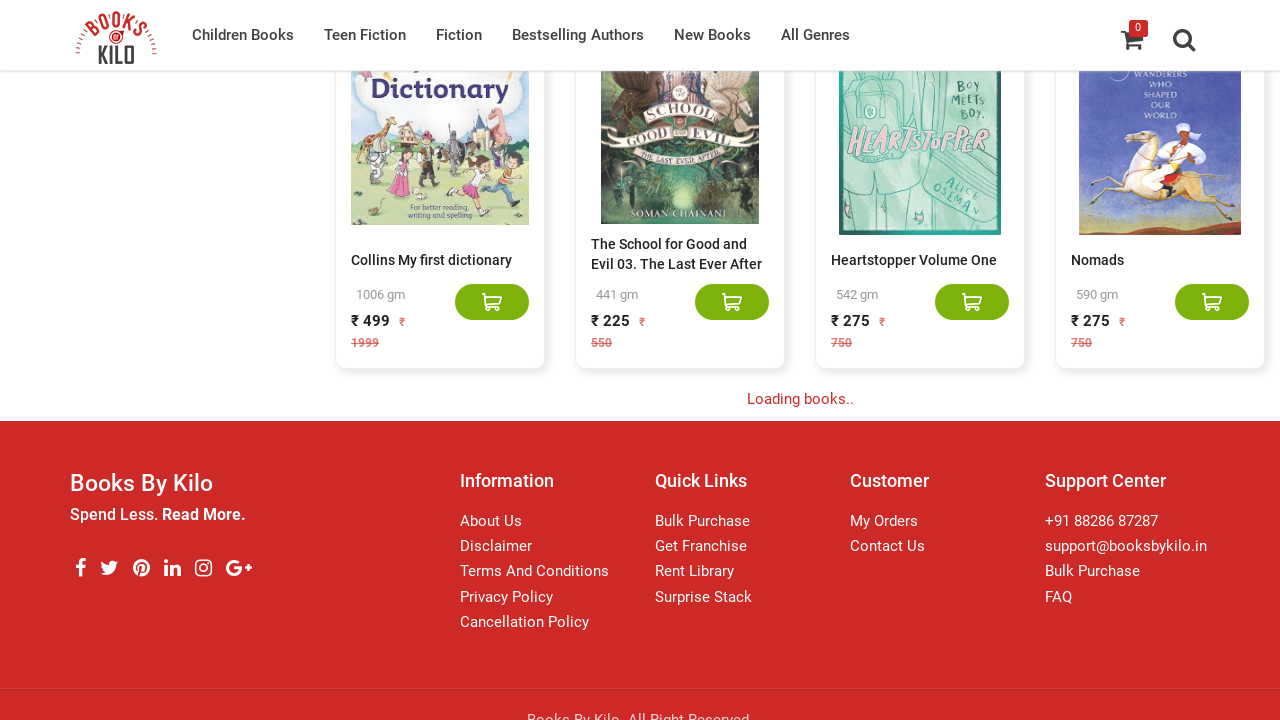

Retrieved all book titles currently loaded on the page
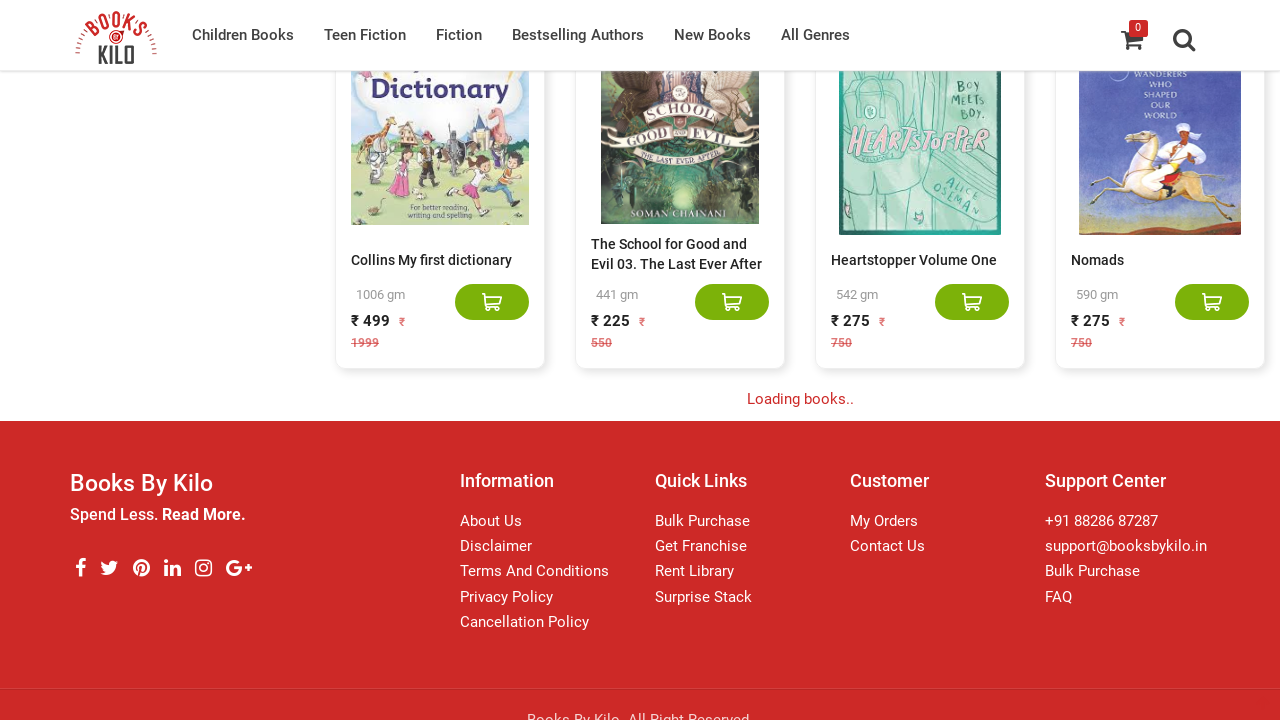

Scrolled down to the bottom of the page
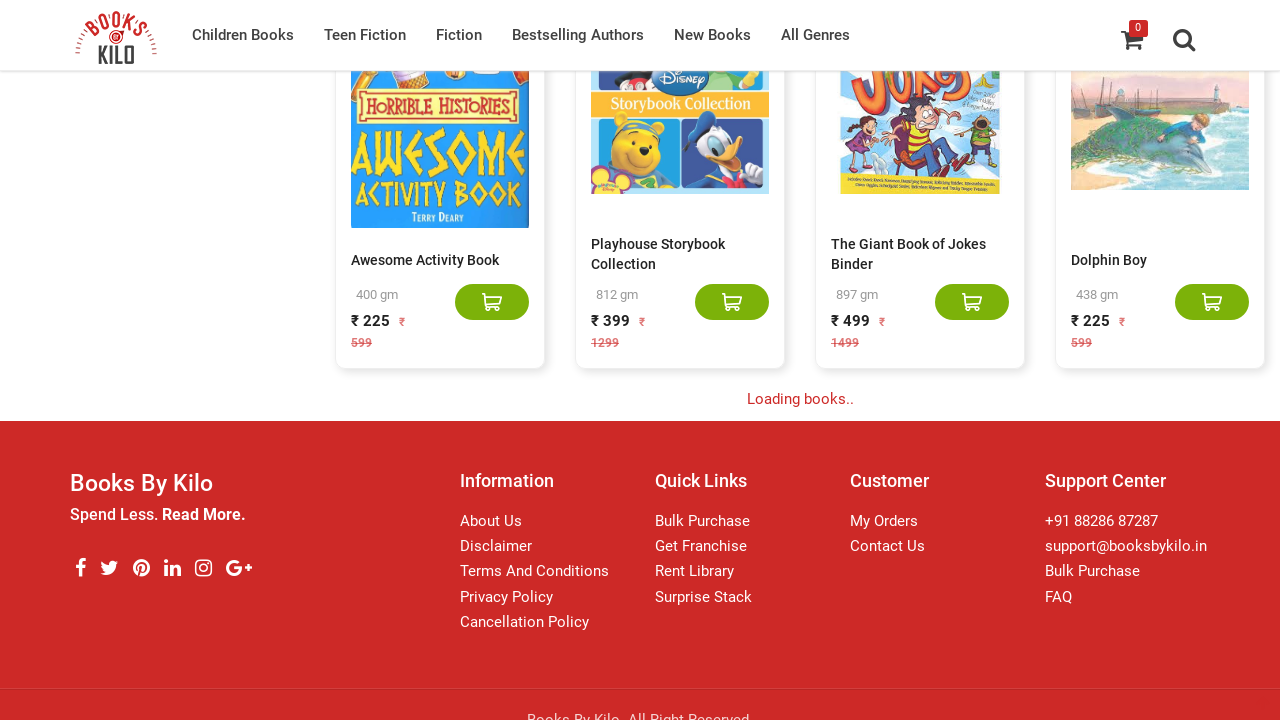

Waited 2 seconds for new content to load
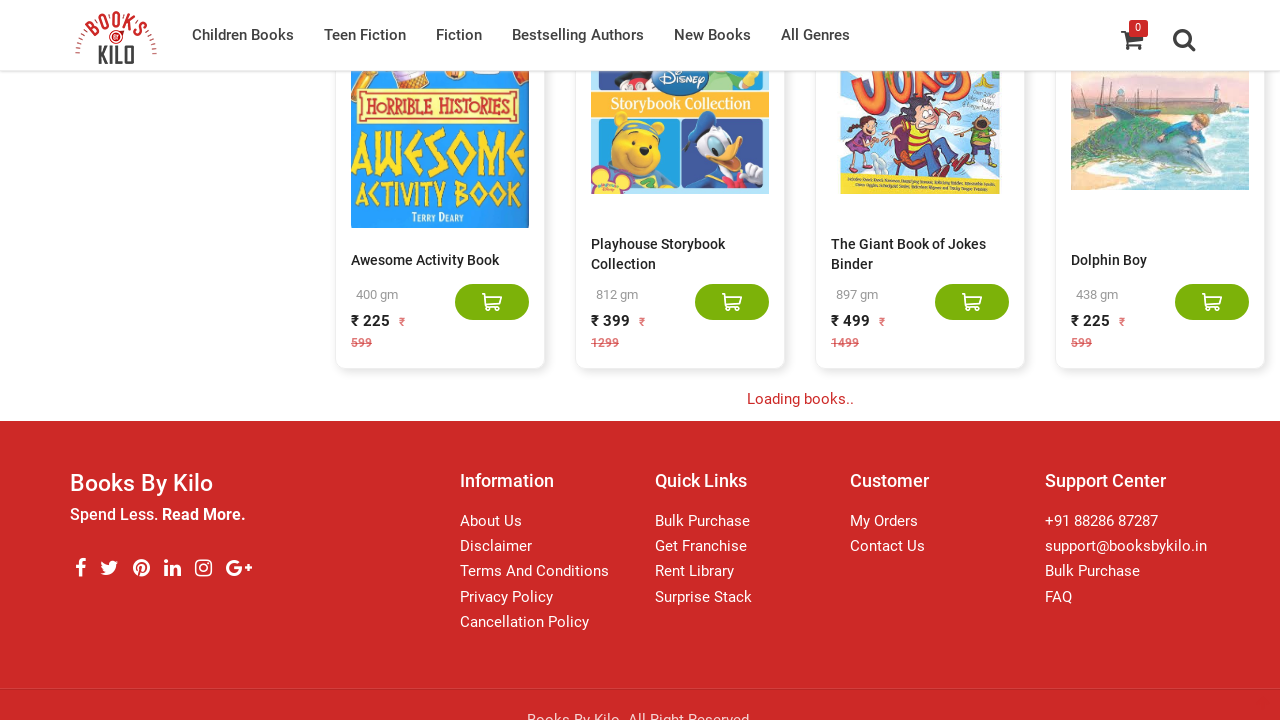

Captured current page height: 6842
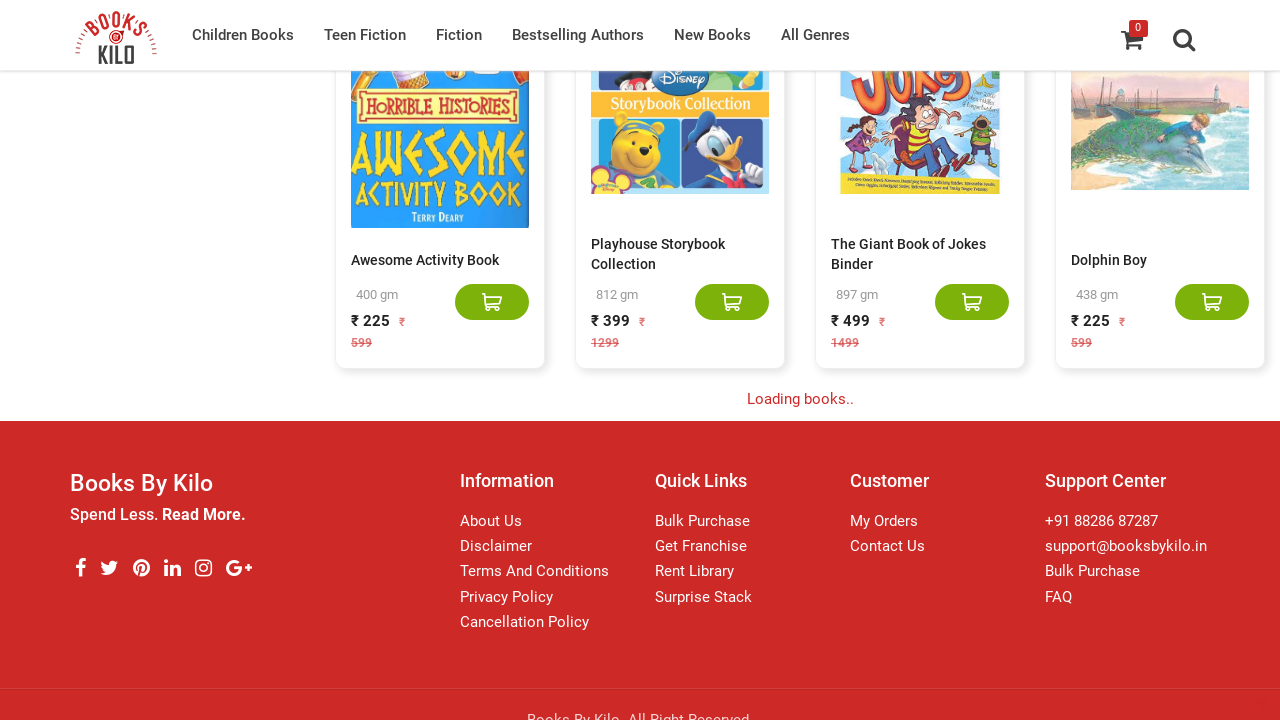

Retrieved all book titles currently loaded on the page
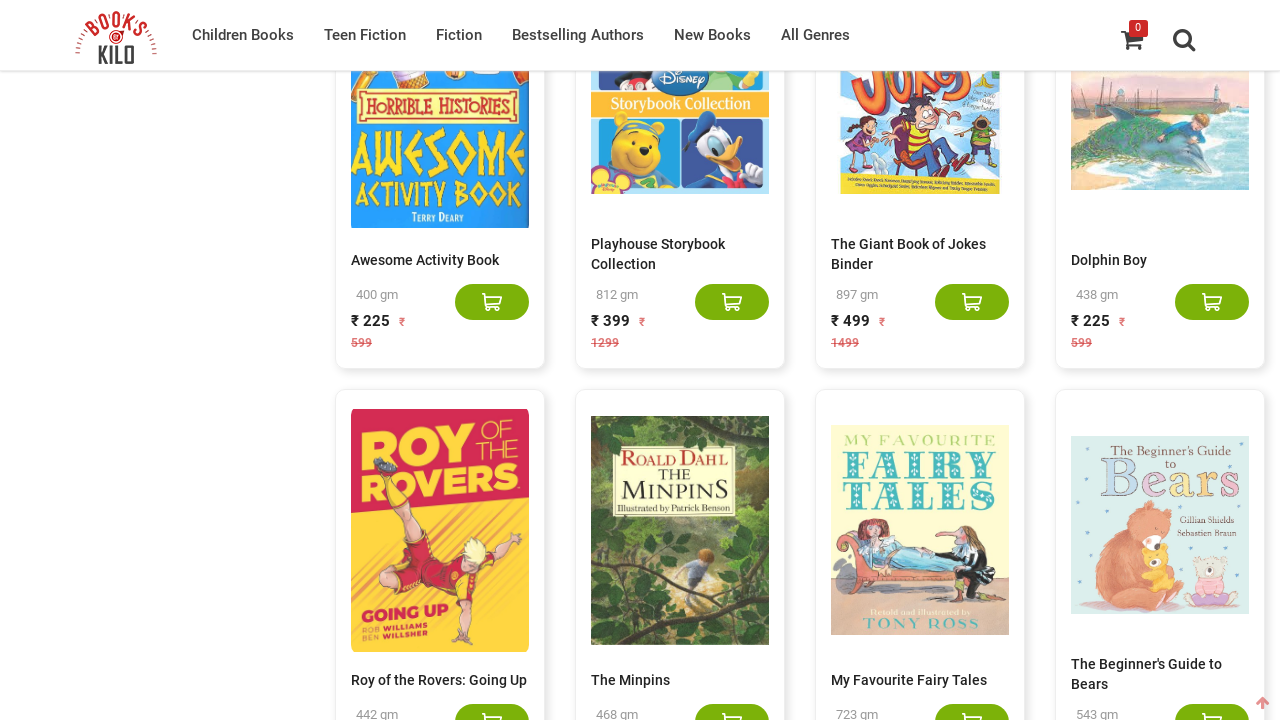

Scrolled down to the bottom of the page
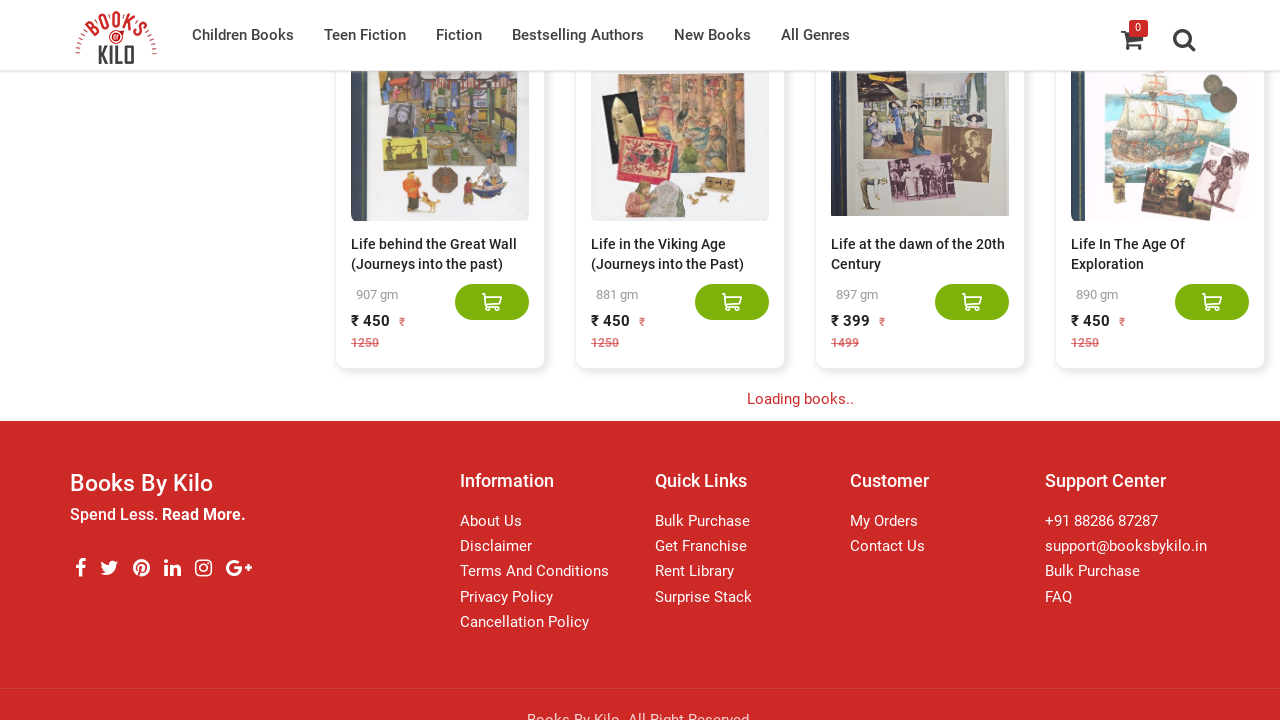

Waited 2 seconds for new content to load
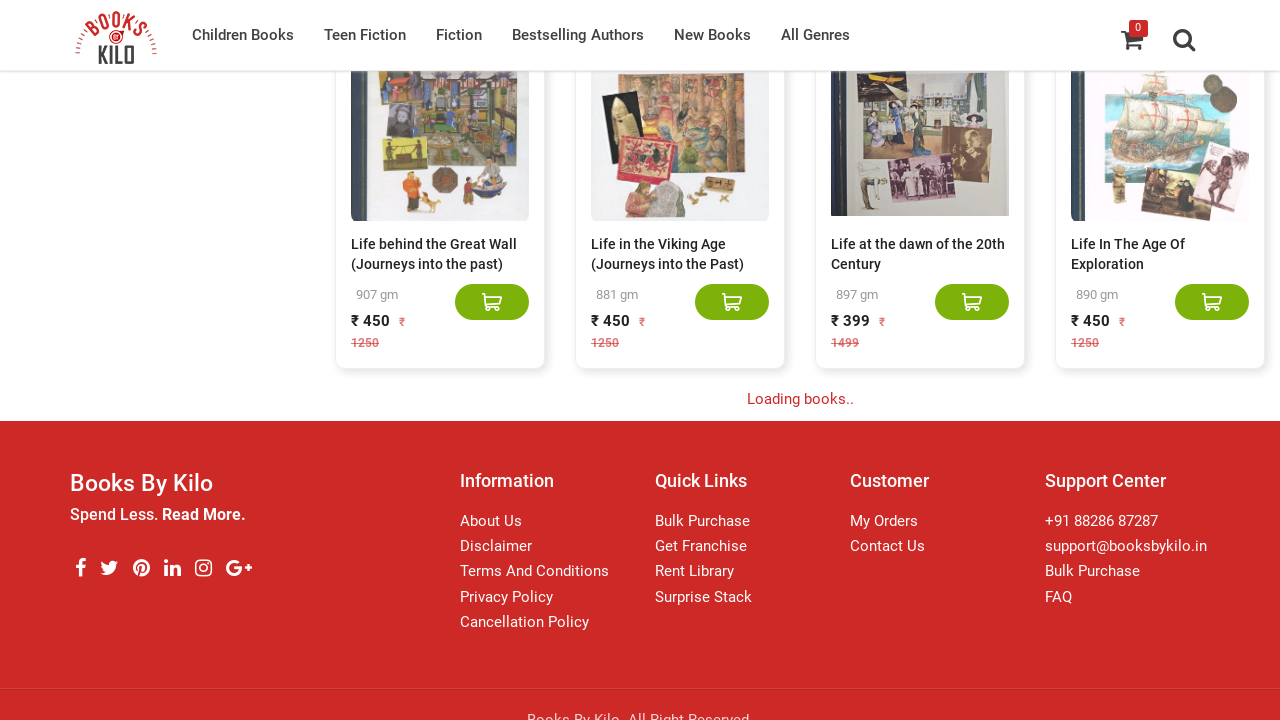

Captured current page height: 8942
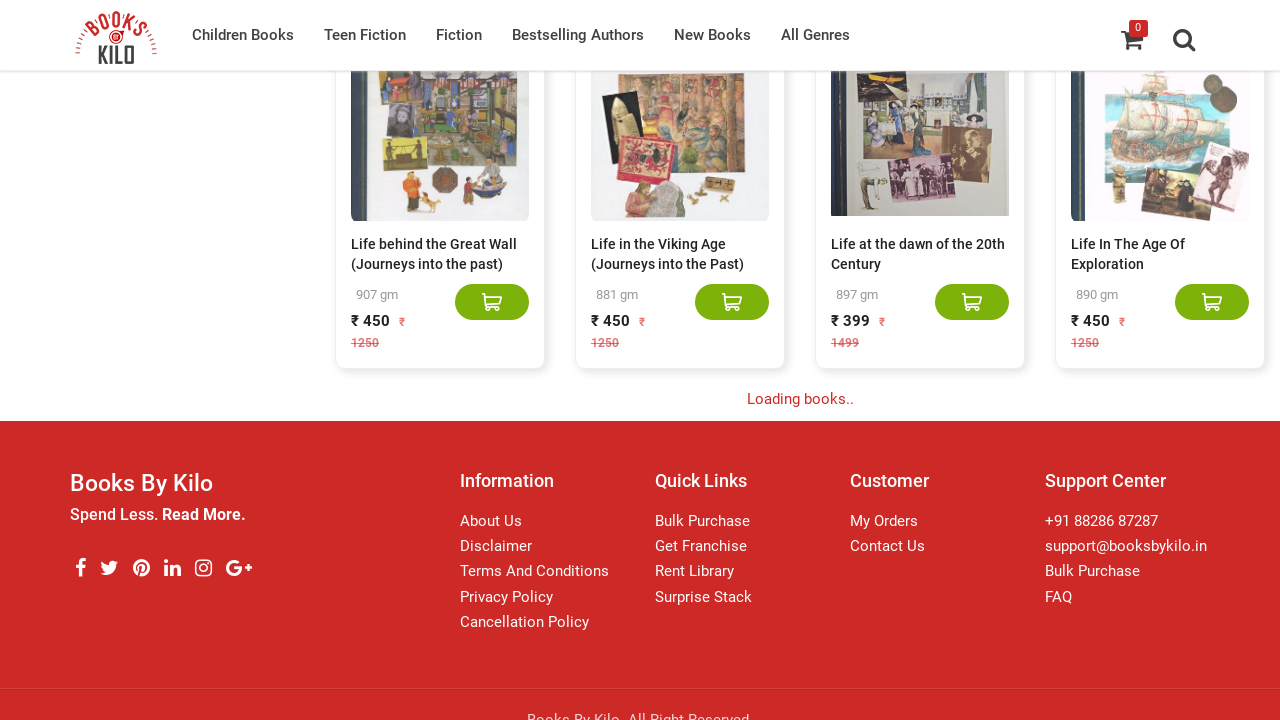

Retrieved all book titles currently loaded on the page
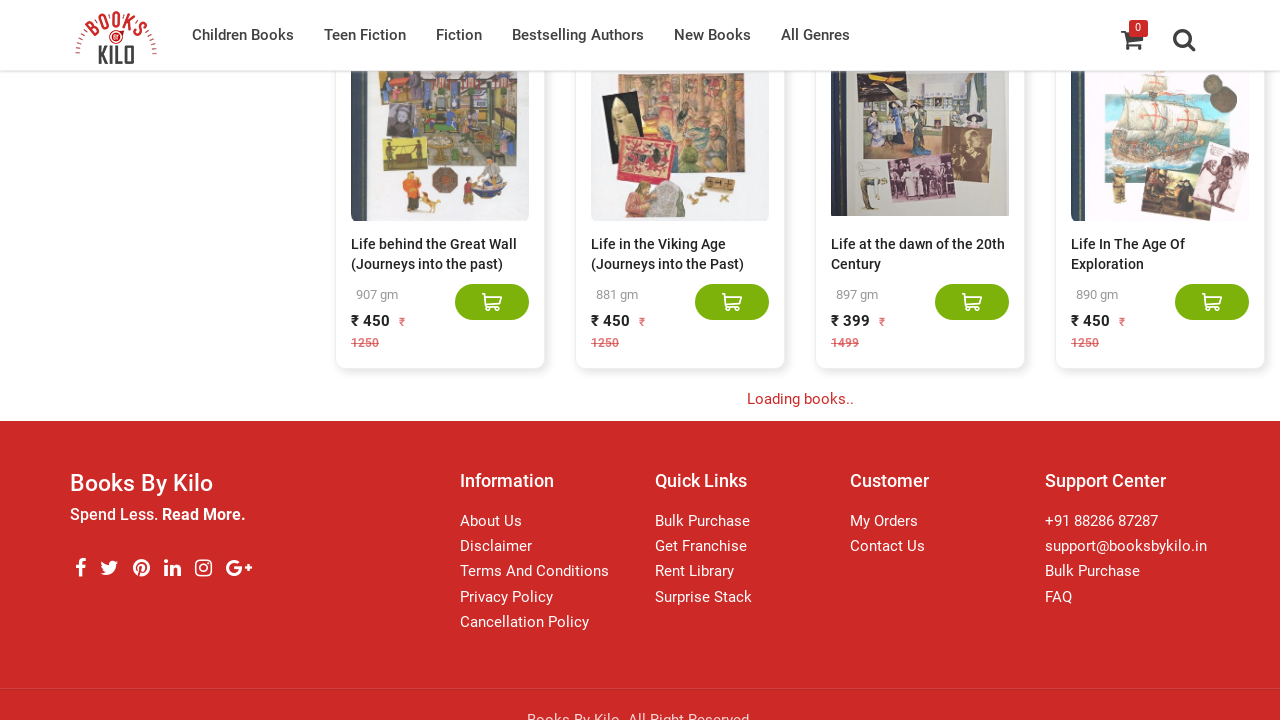

Scrolled down to the bottom of the page
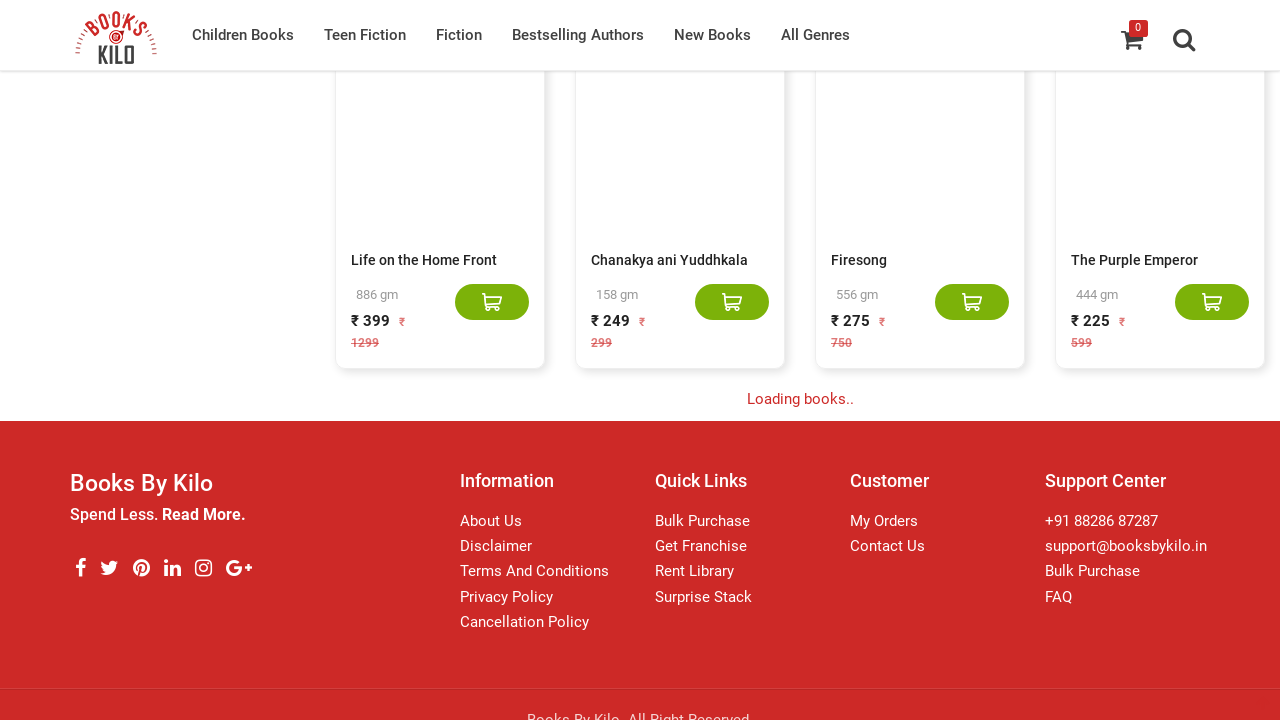

Waited 2 seconds for new content to load
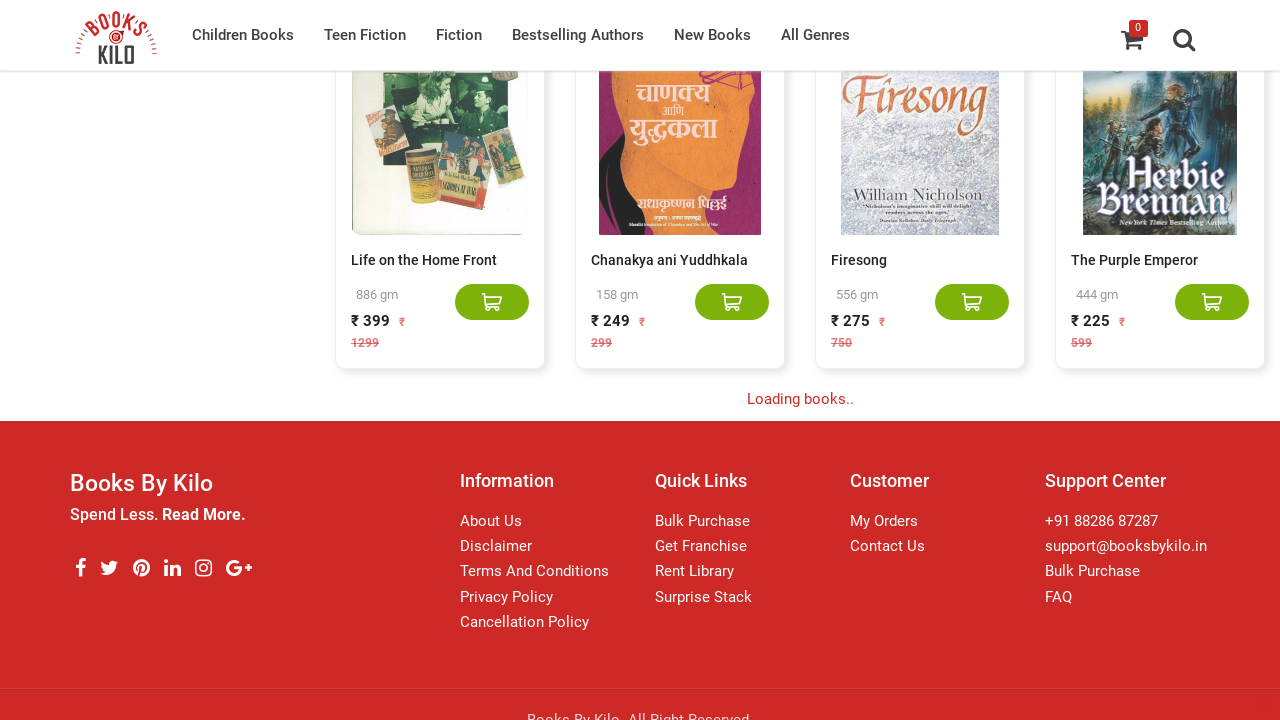

Captured current page height: 11042
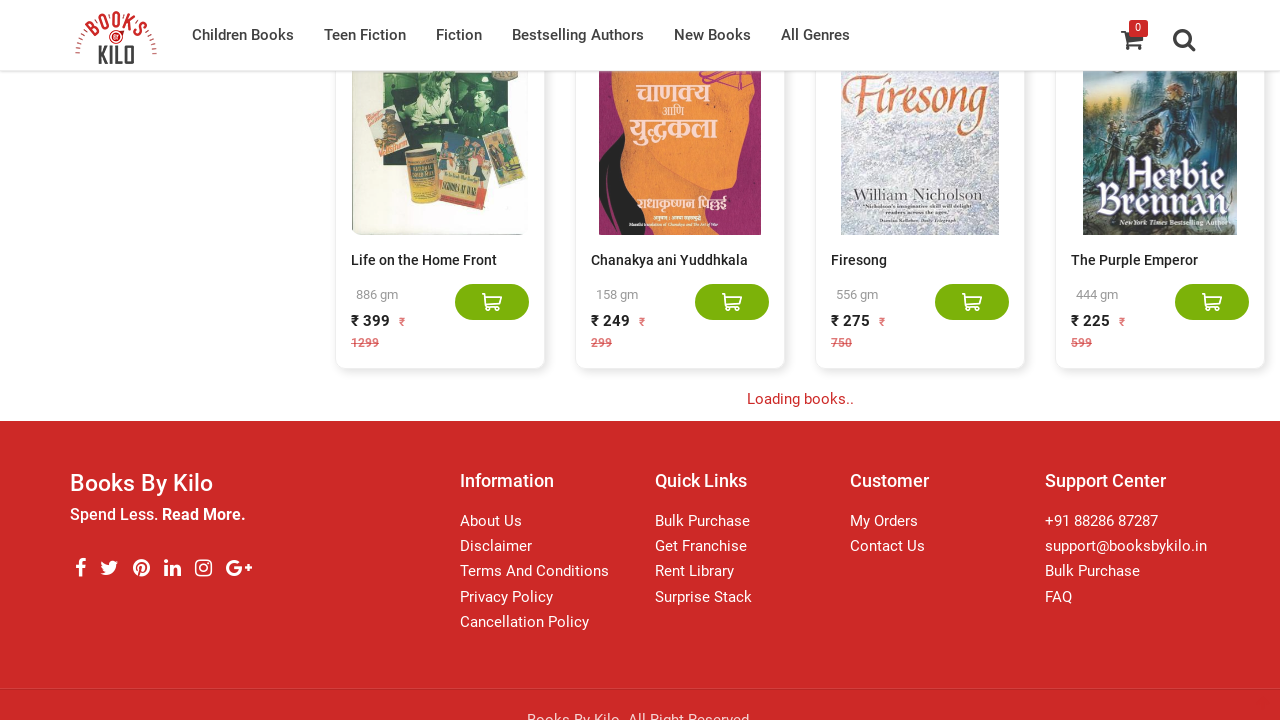

Retrieved all book titles currently loaded on the page
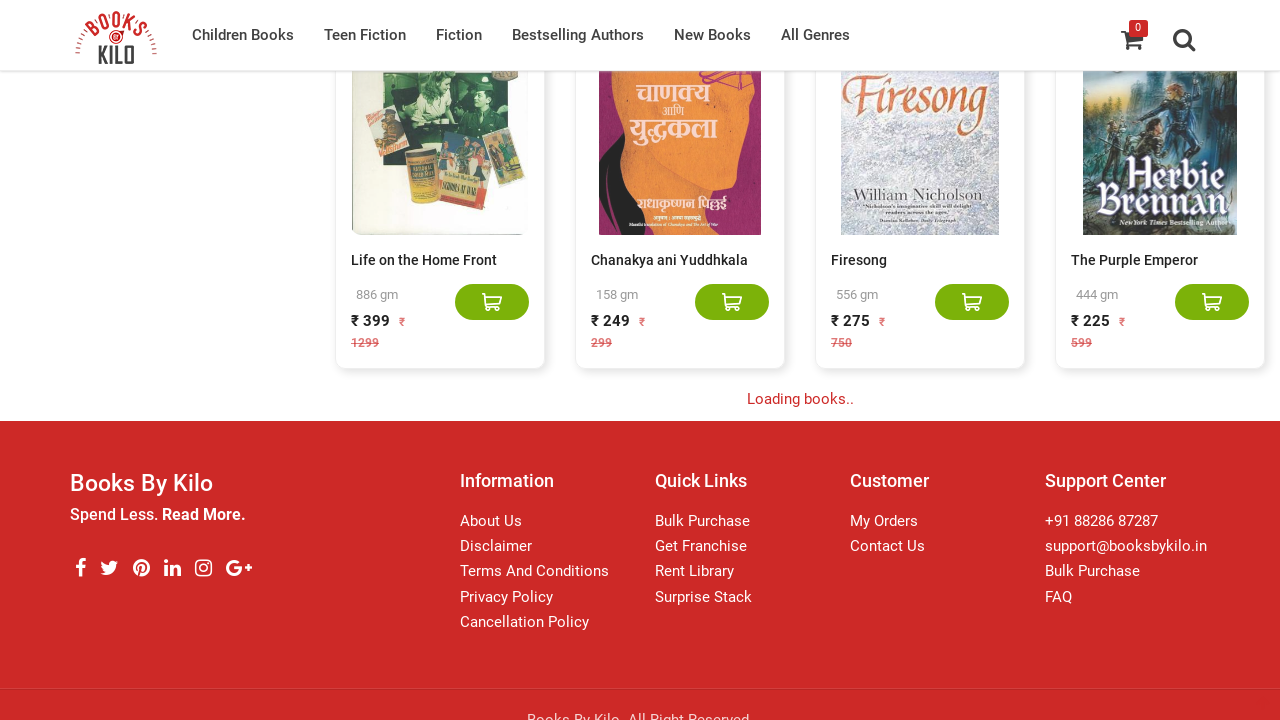

Scrolled down to the bottom of the page
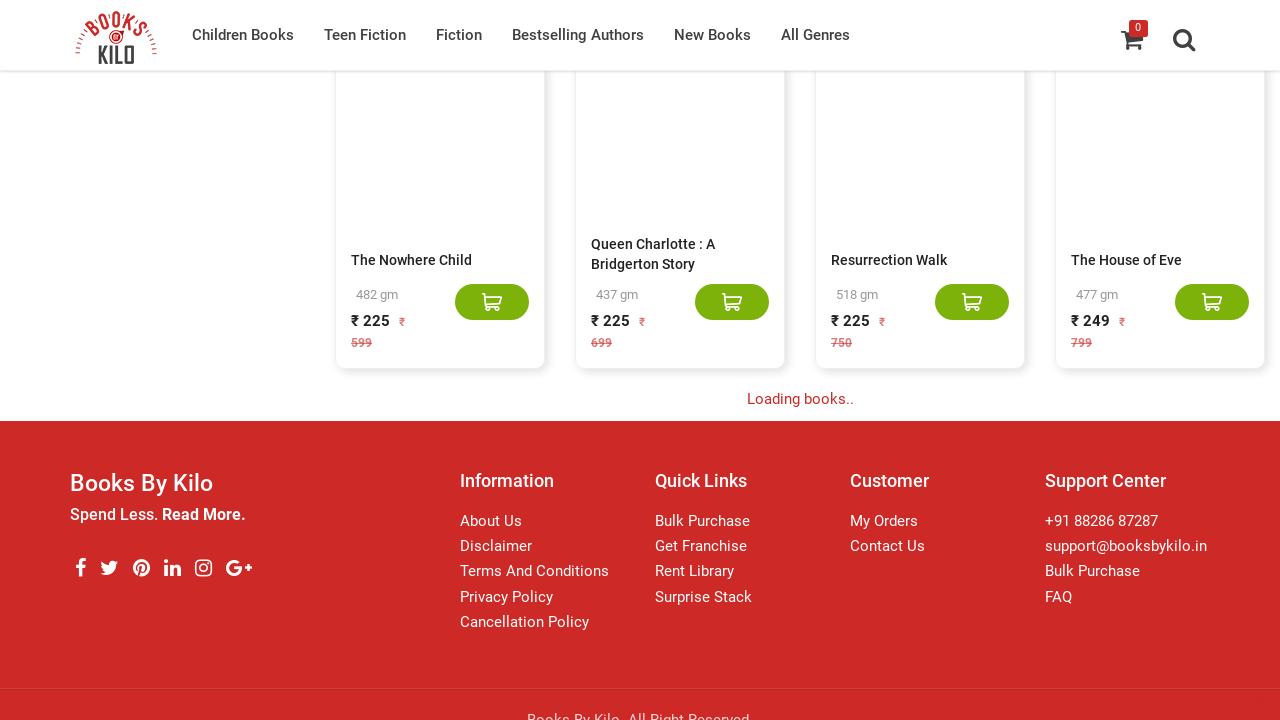

Waited 2 seconds for new content to load
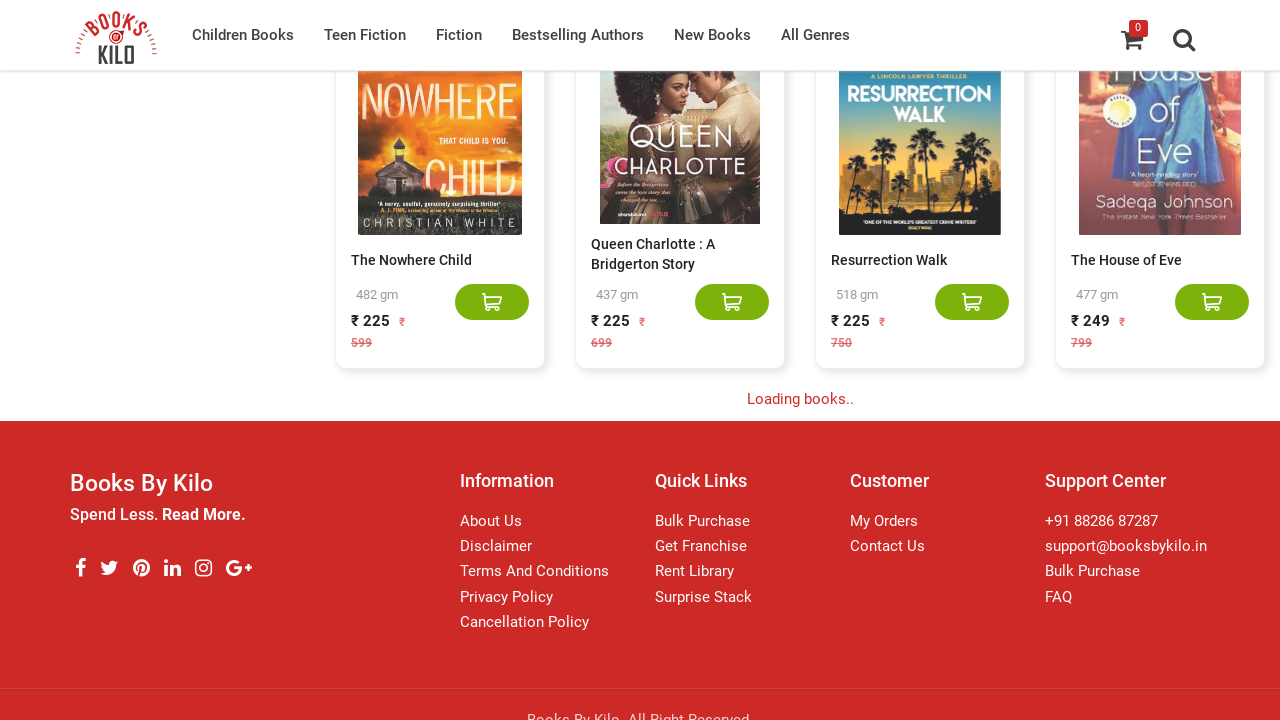

Captured current page height: 13142
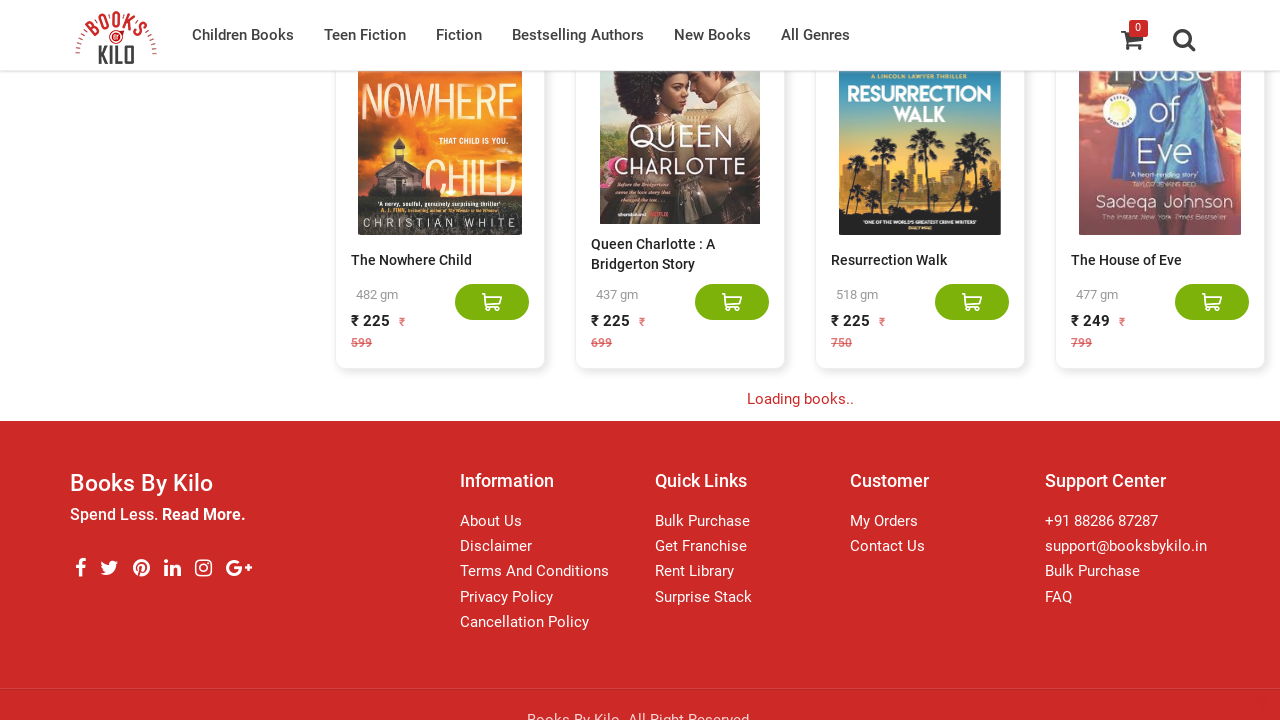

Retrieved all book titles currently loaded on the page
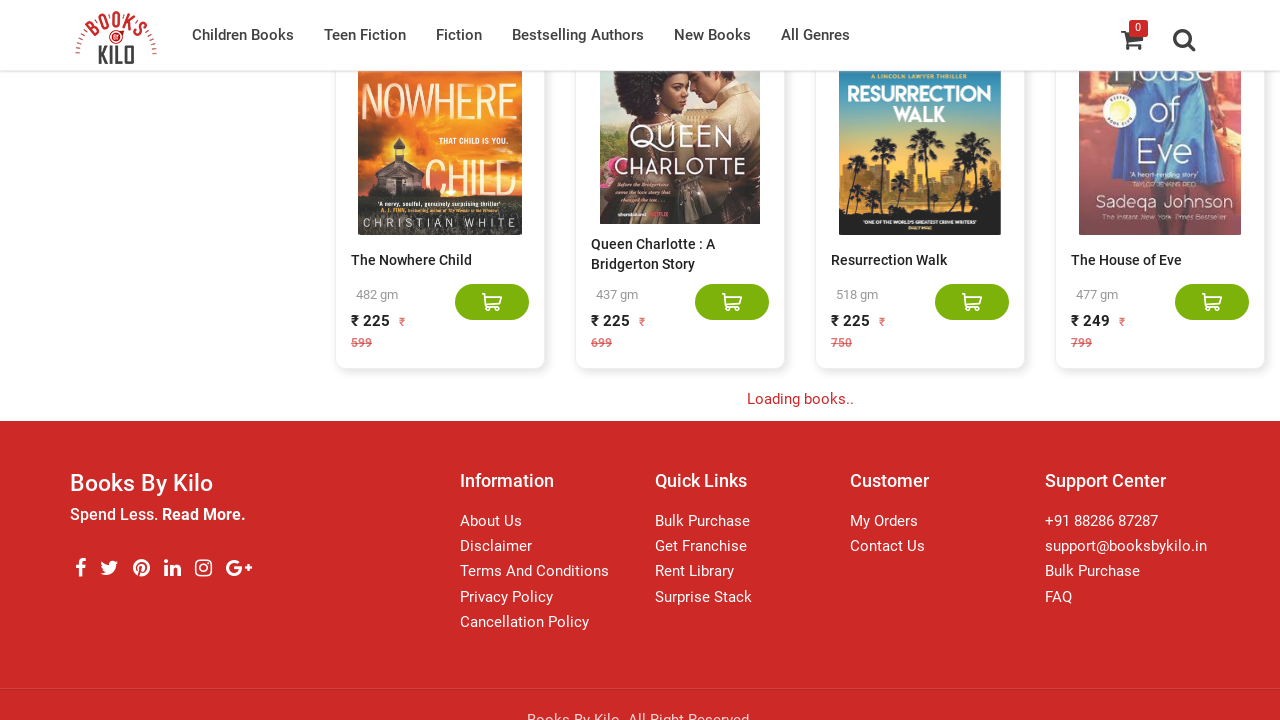

Scrolled down to the bottom of the page
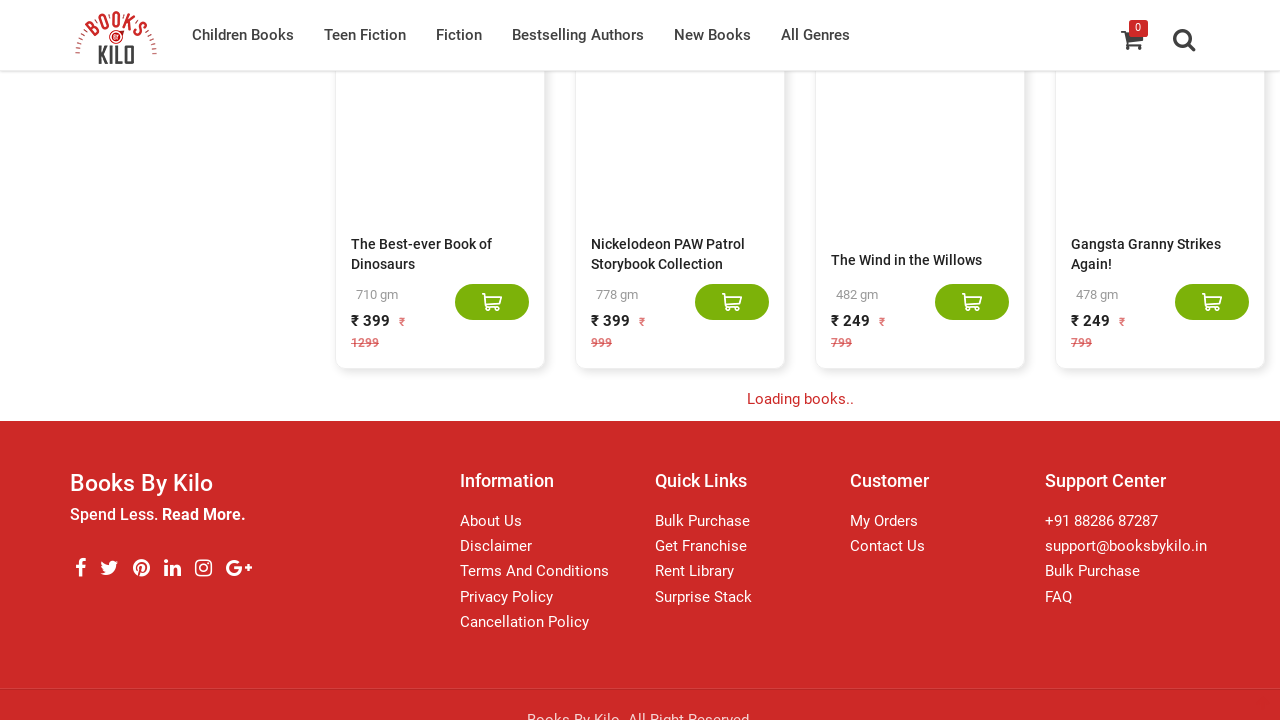

Waited 2 seconds for new content to load
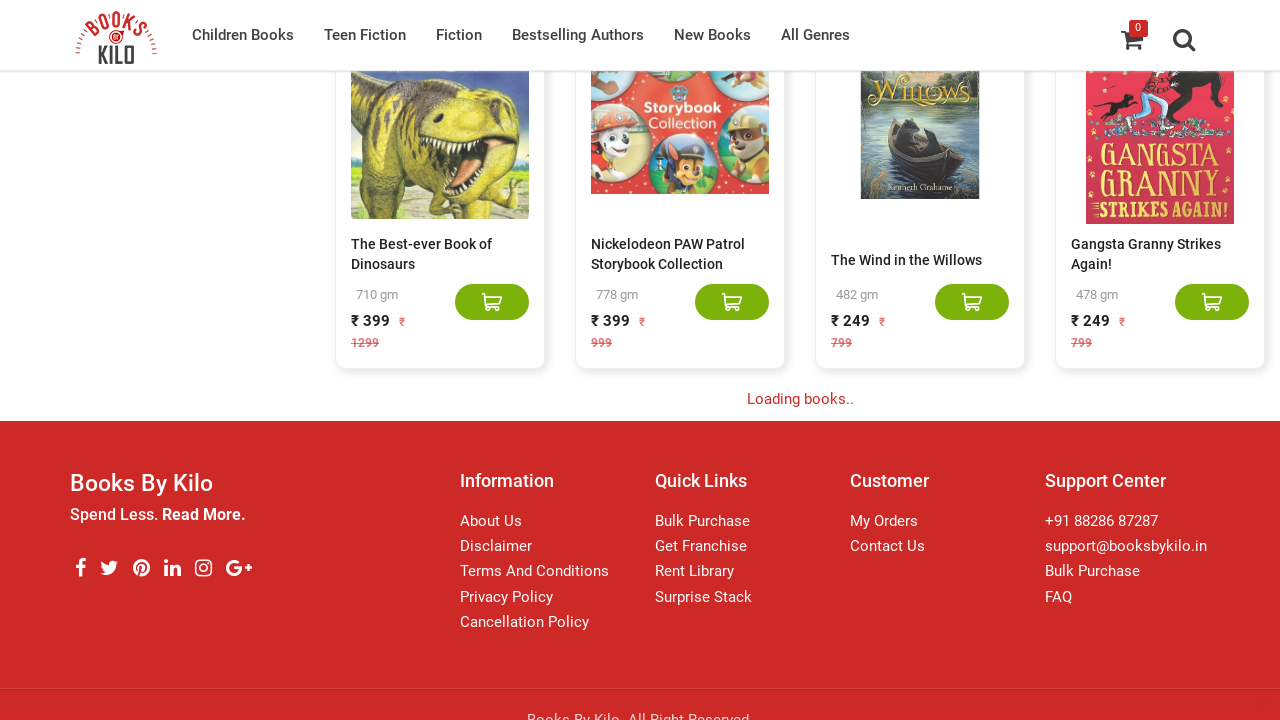

Captured current page height: 15242
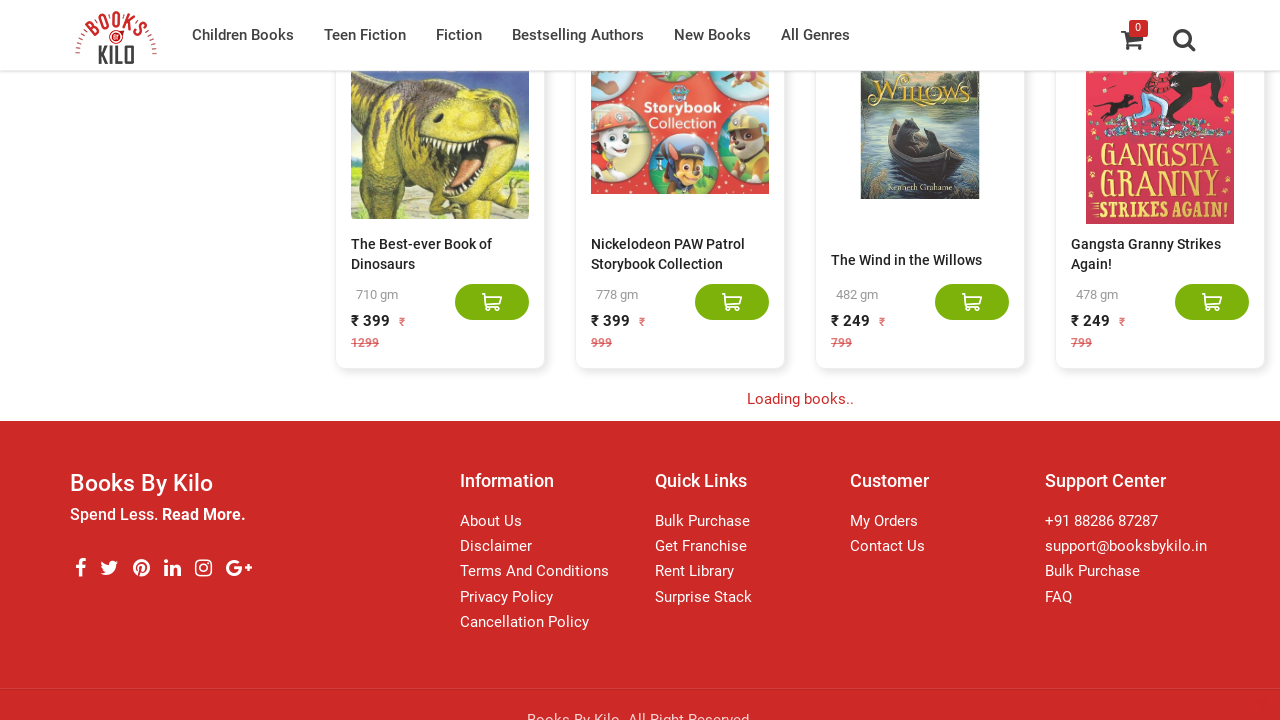

Retrieved all book titles currently loaded on the page
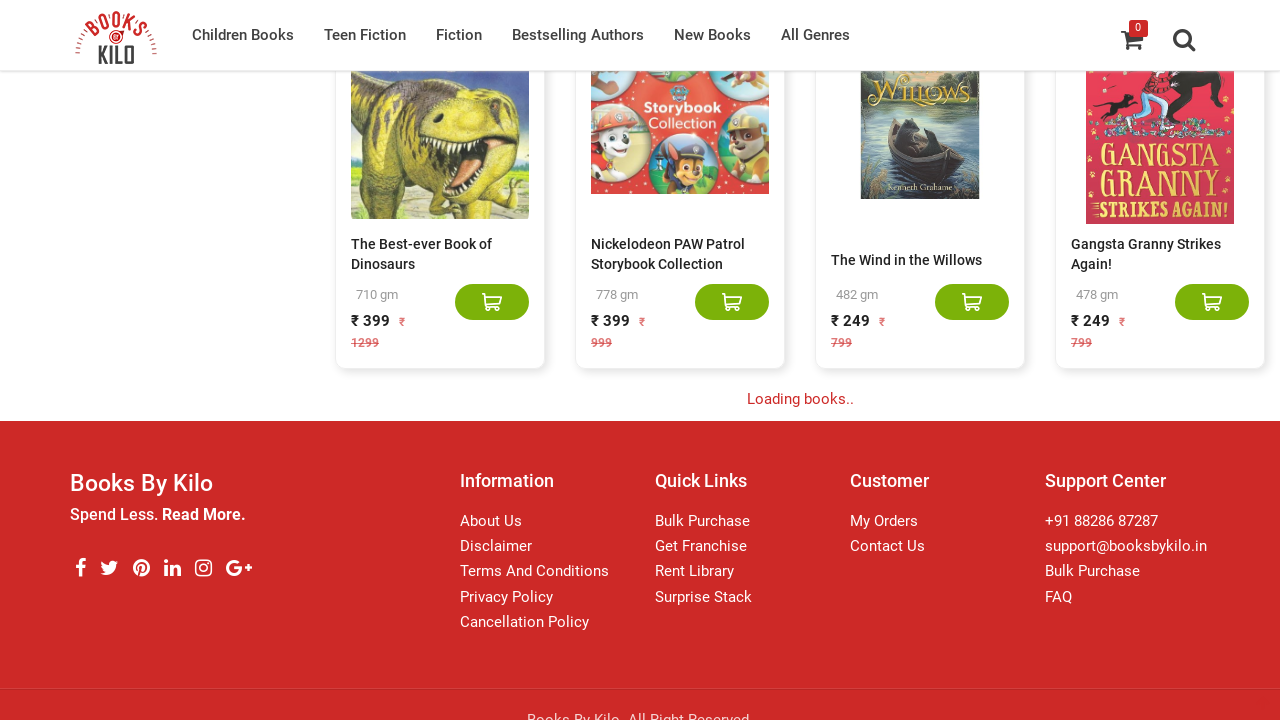

Scrolled down to the bottom of the page
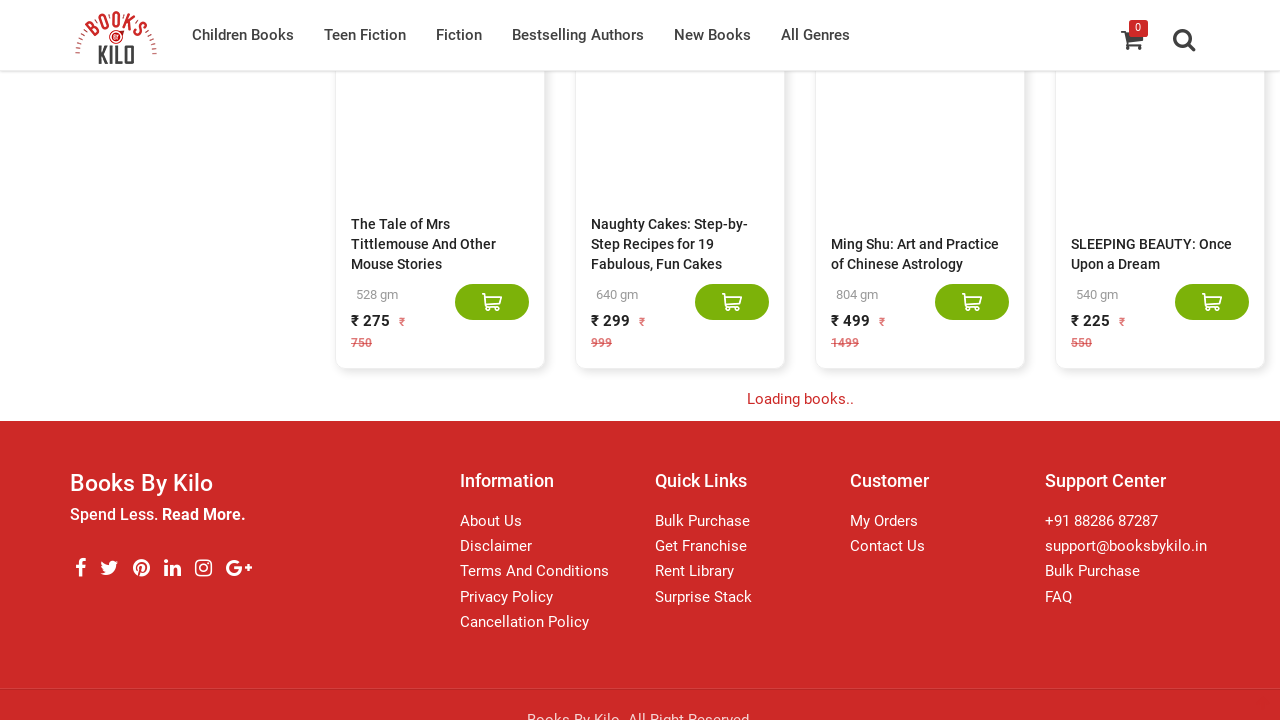

Waited 2 seconds for new content to load
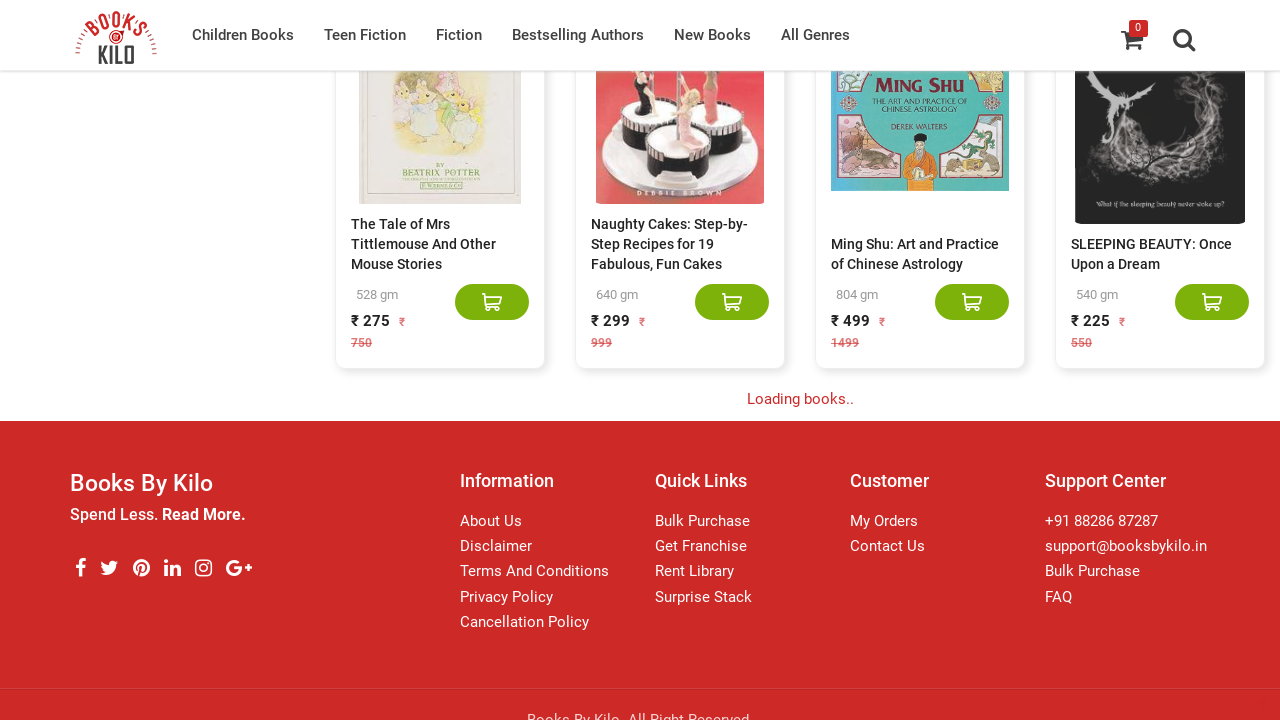

Captured current page height: 17342
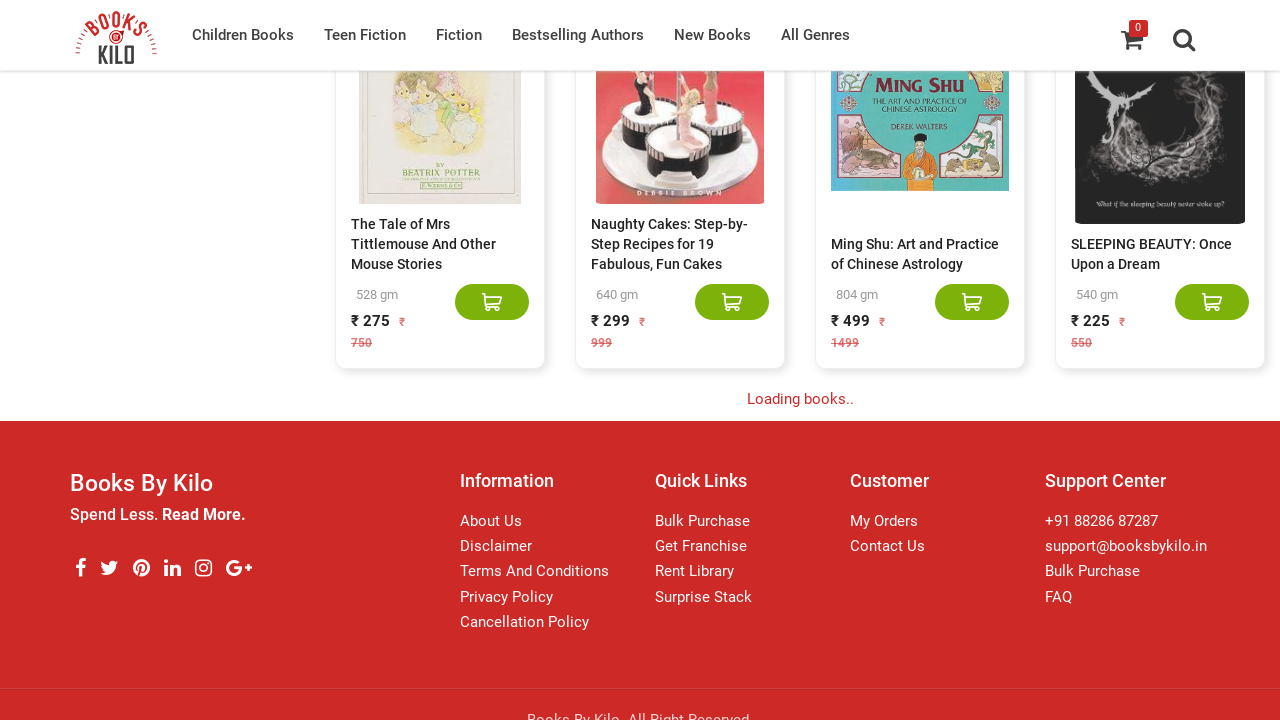

Retrieved all book titles currently loaded on the page
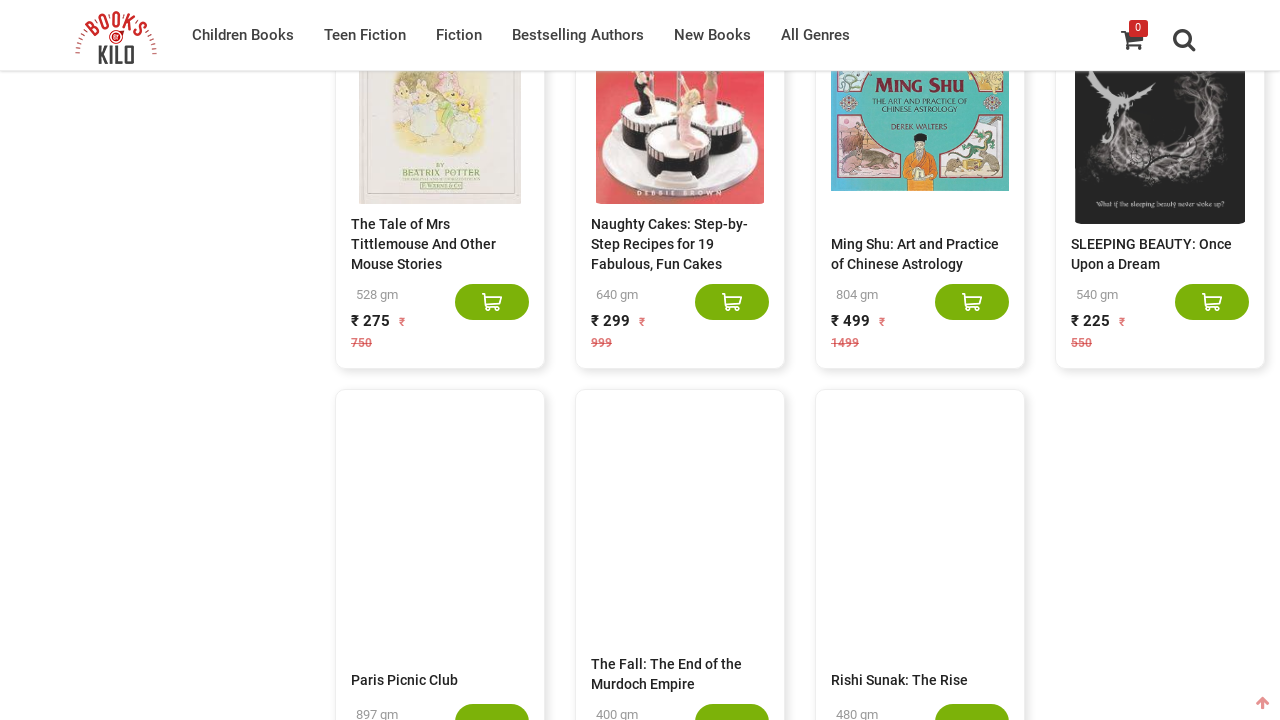

Scrolled down to the bottom of the page
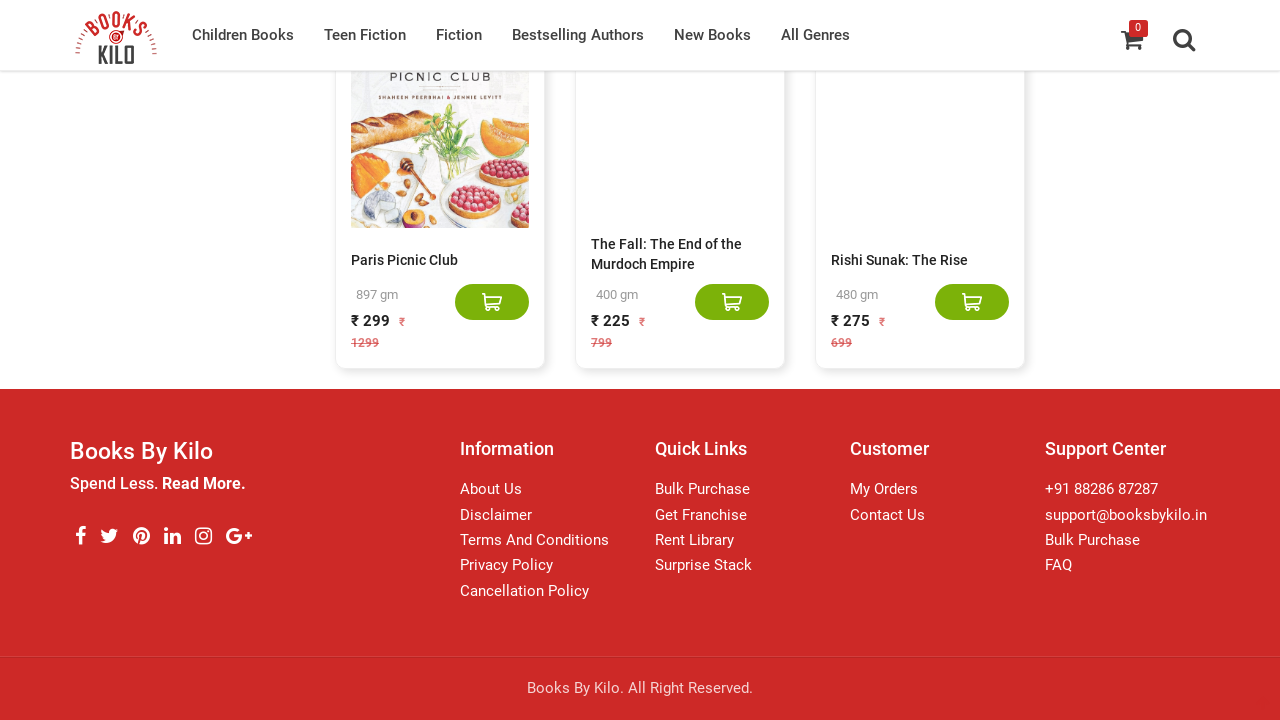

Waited 2 seconds for new content to load
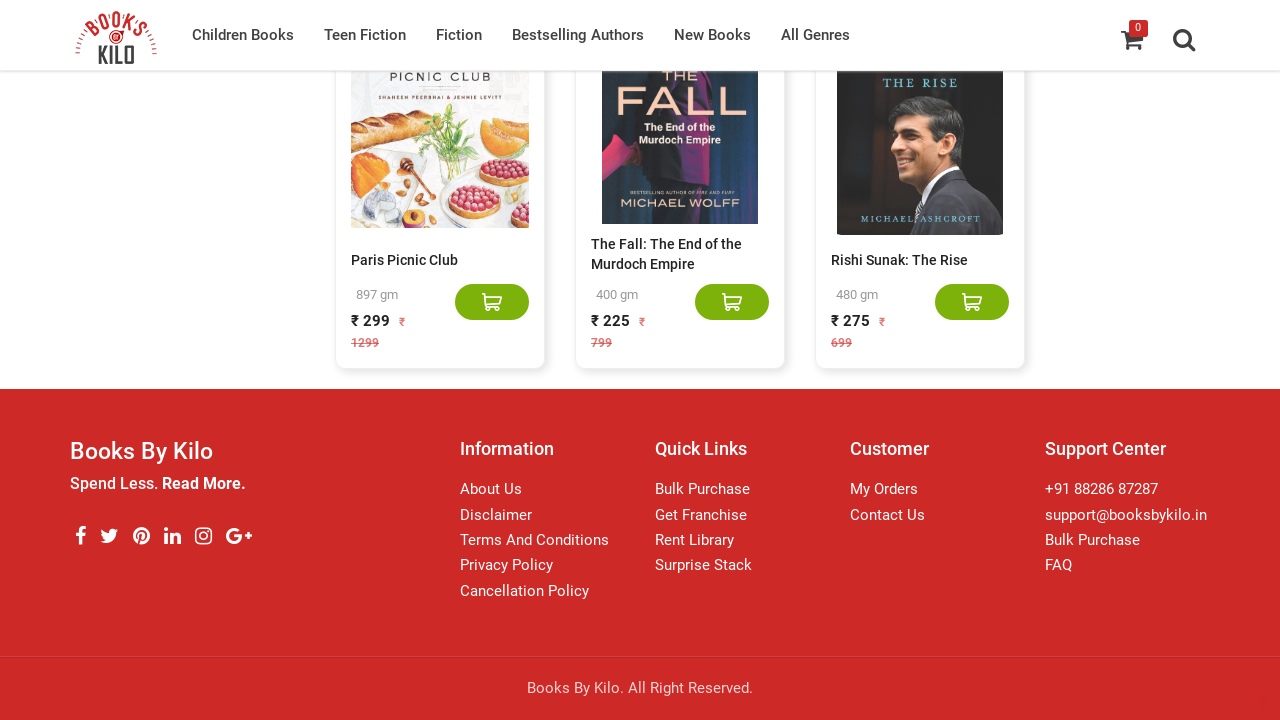

Captured current page height: 17731
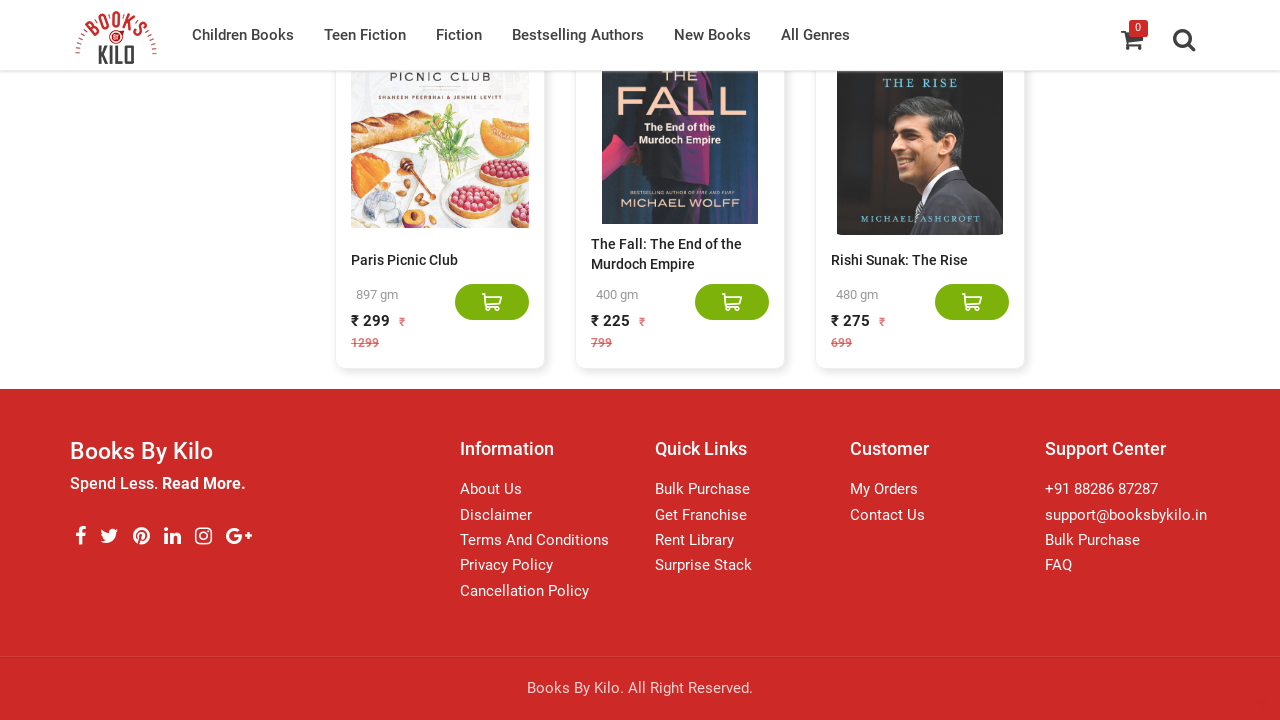

Retrieved all book titles currently loaded on the page
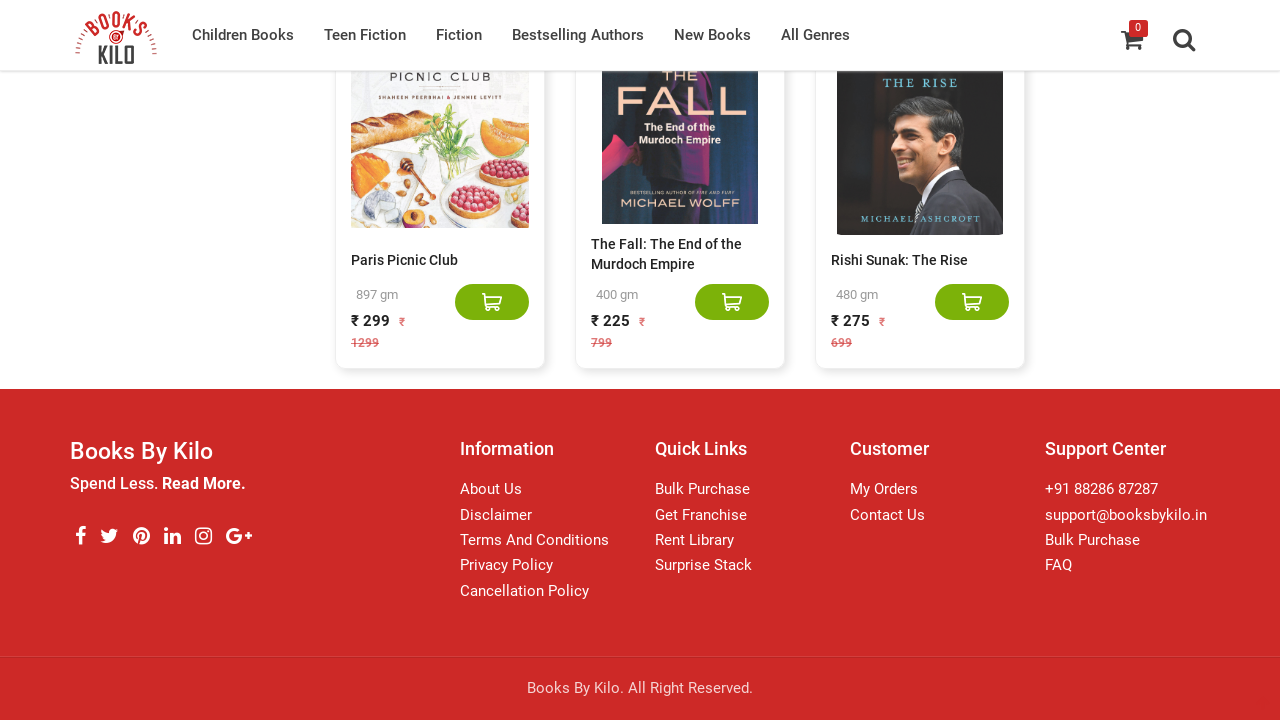

Scrolled down to the bottom of the page
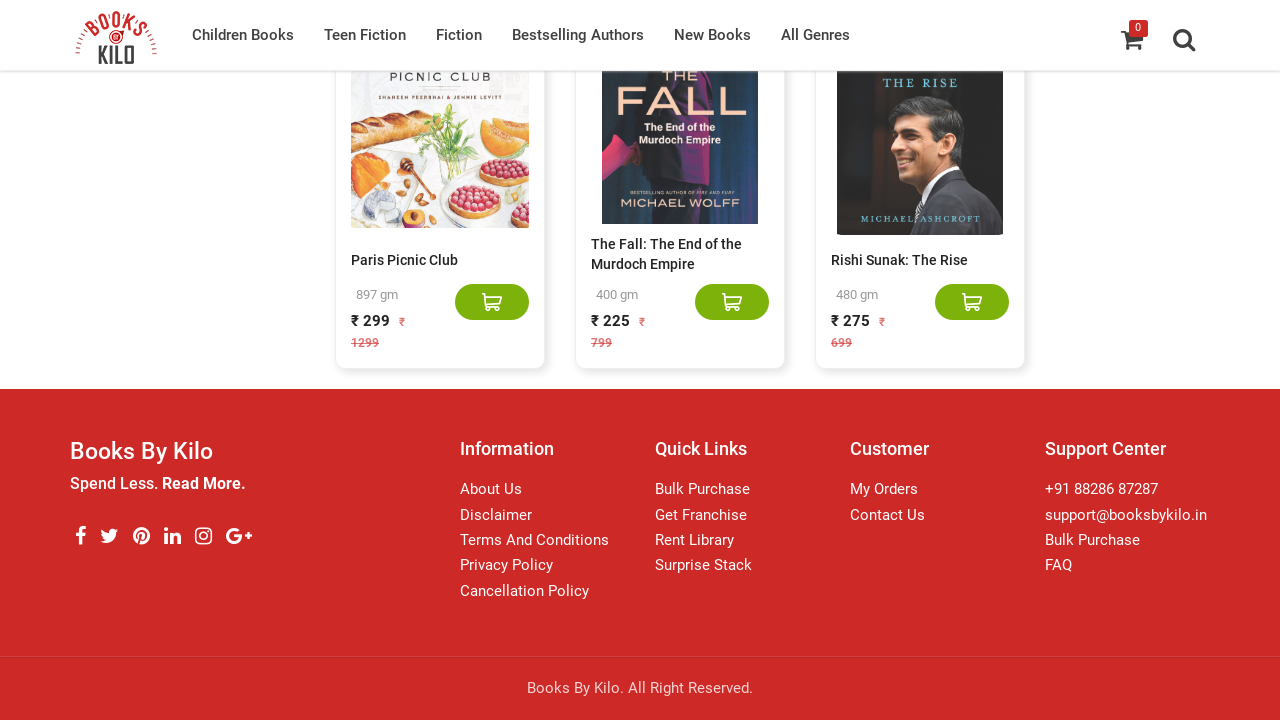

Waited 2 seconds for new content to load
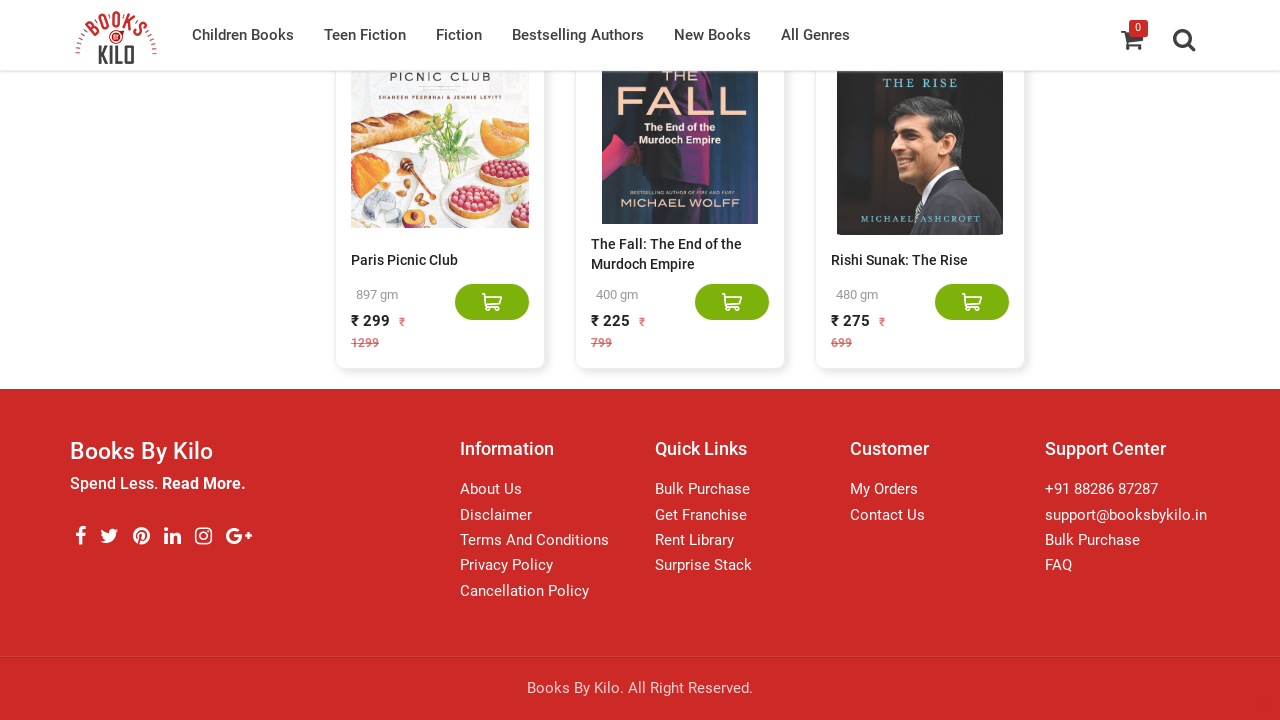

Captured current page height: 17731
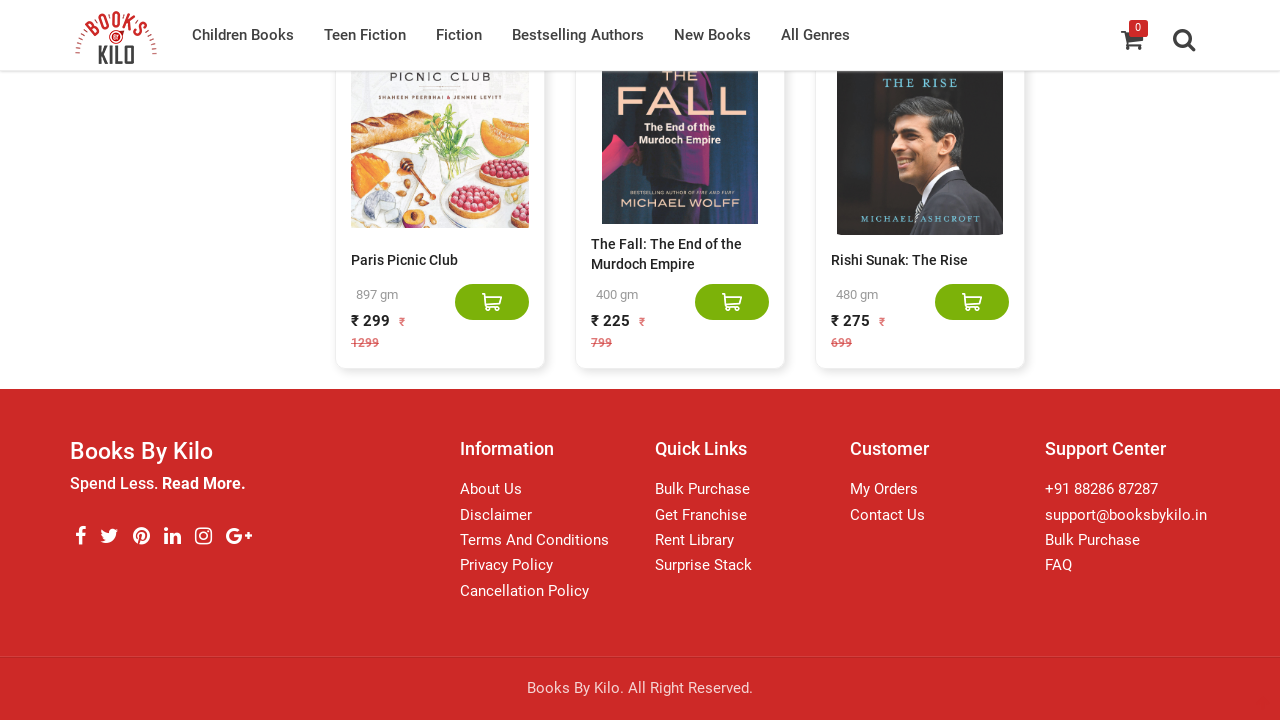

Reached end of page - no new content loaded
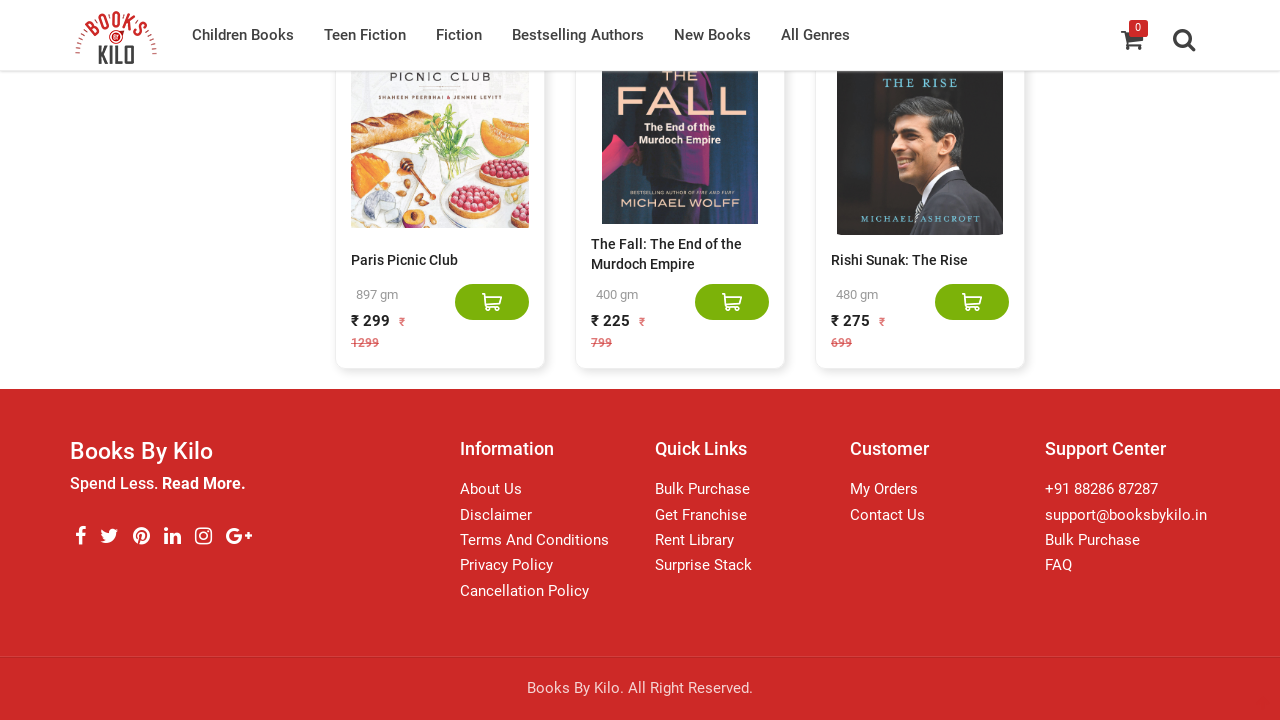

Infinite scrolling loop completed - reached end of page
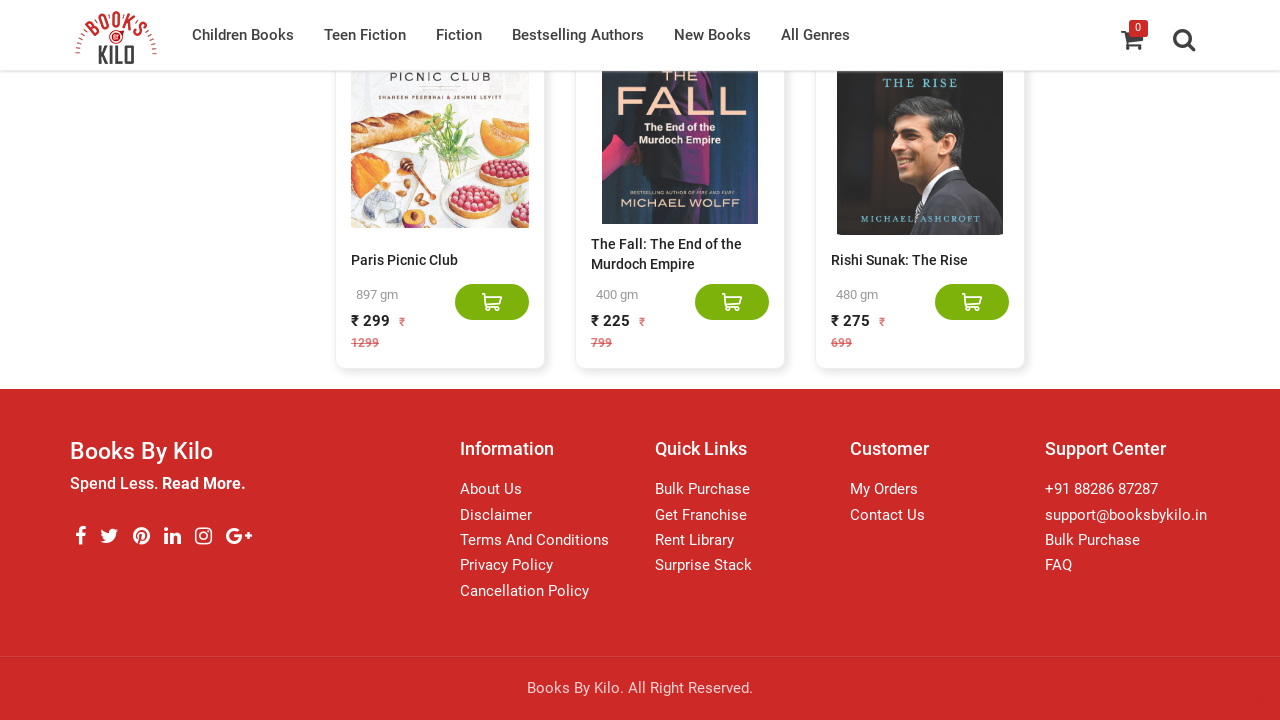

Target book 'The Blue Eye' was not found on the page
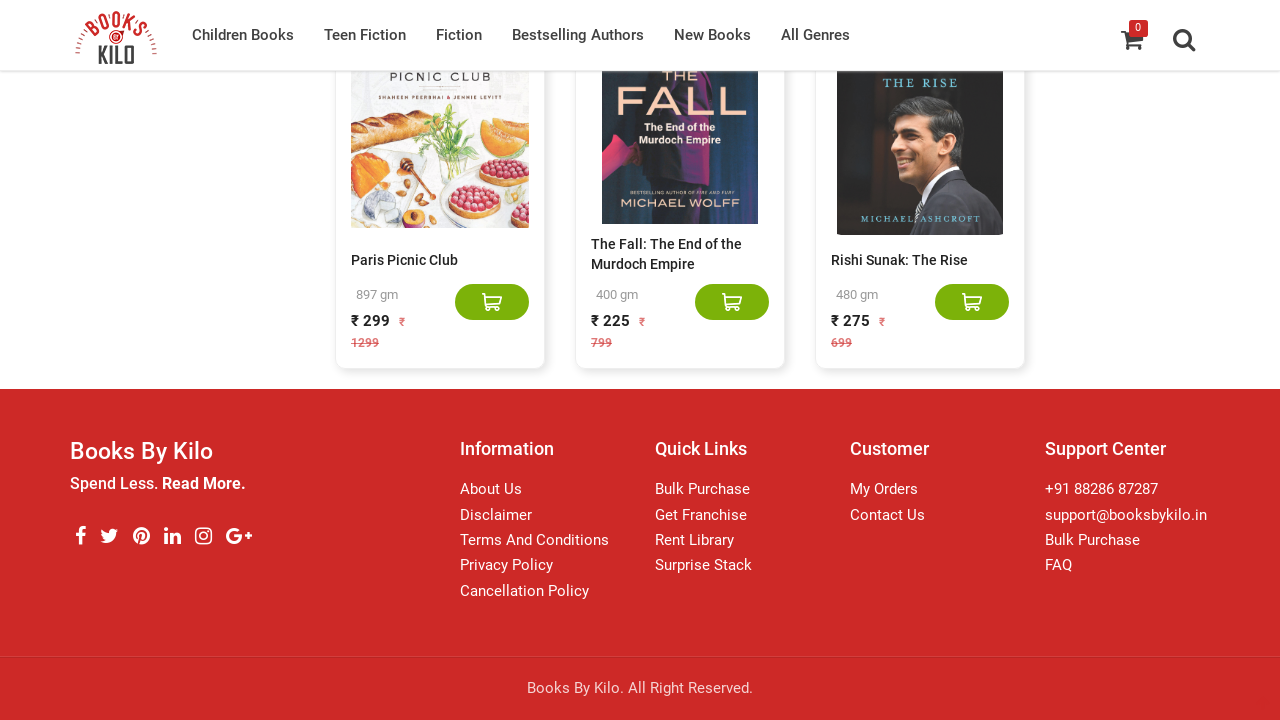

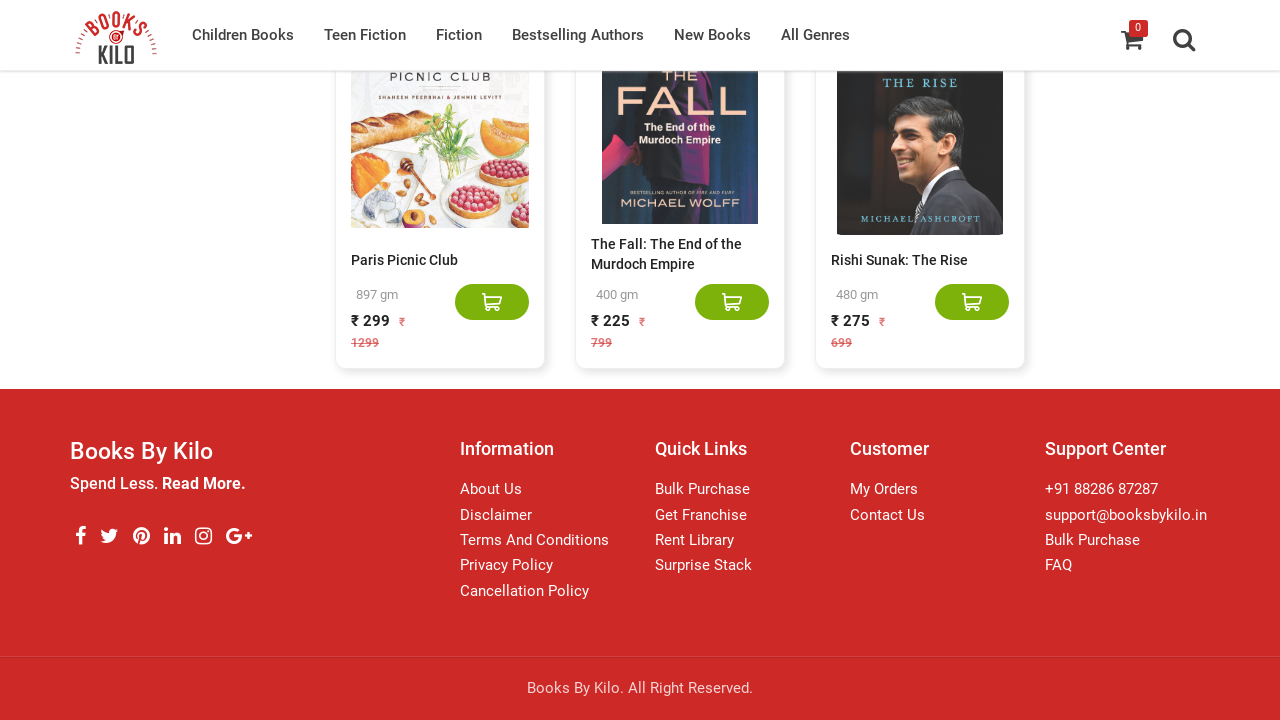